Tests changing the background color of an element and creating a flashing effect using JavaScript

Starting URL: https://the-internet.herokuapp.com/

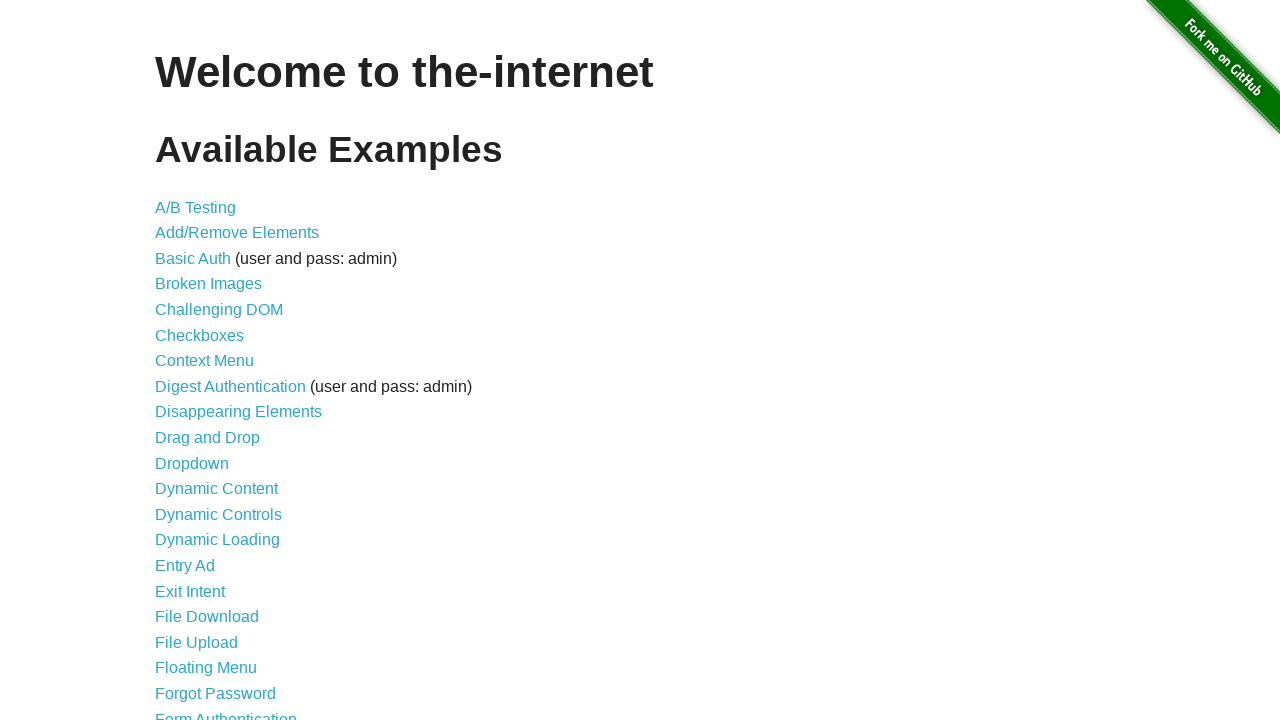

Waited for h1.heading element to load
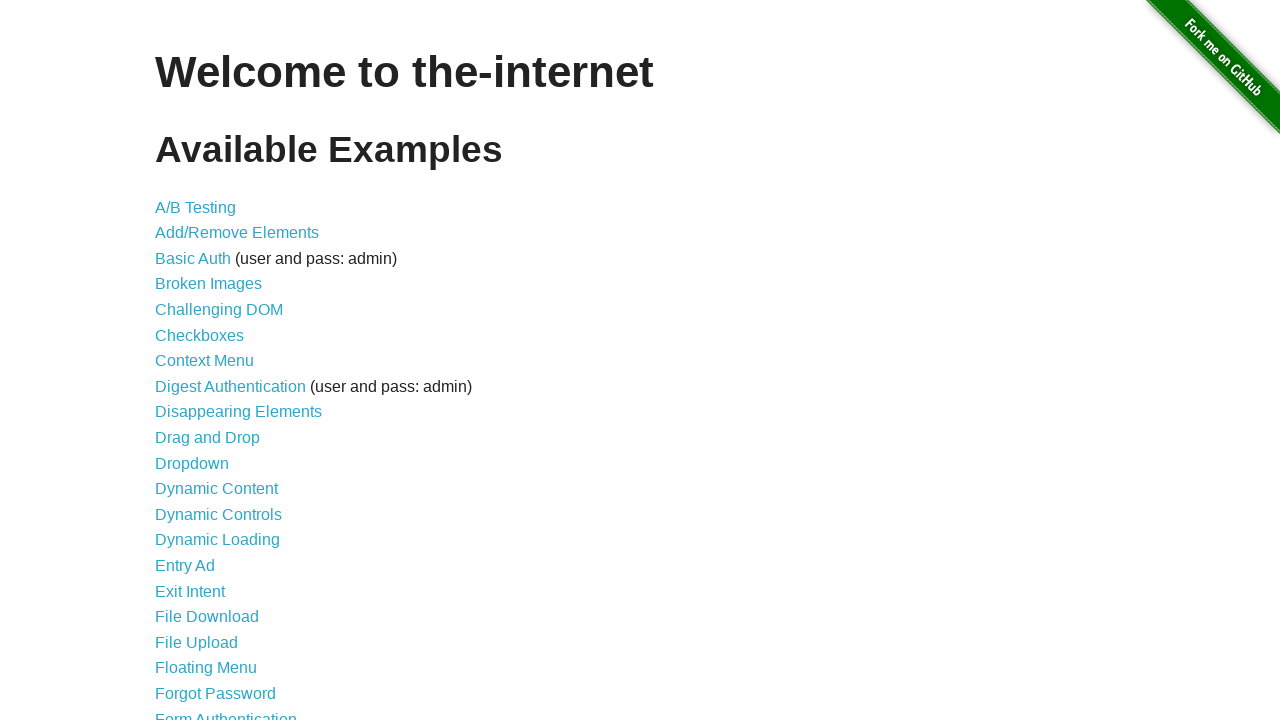

Changed heading background color to red
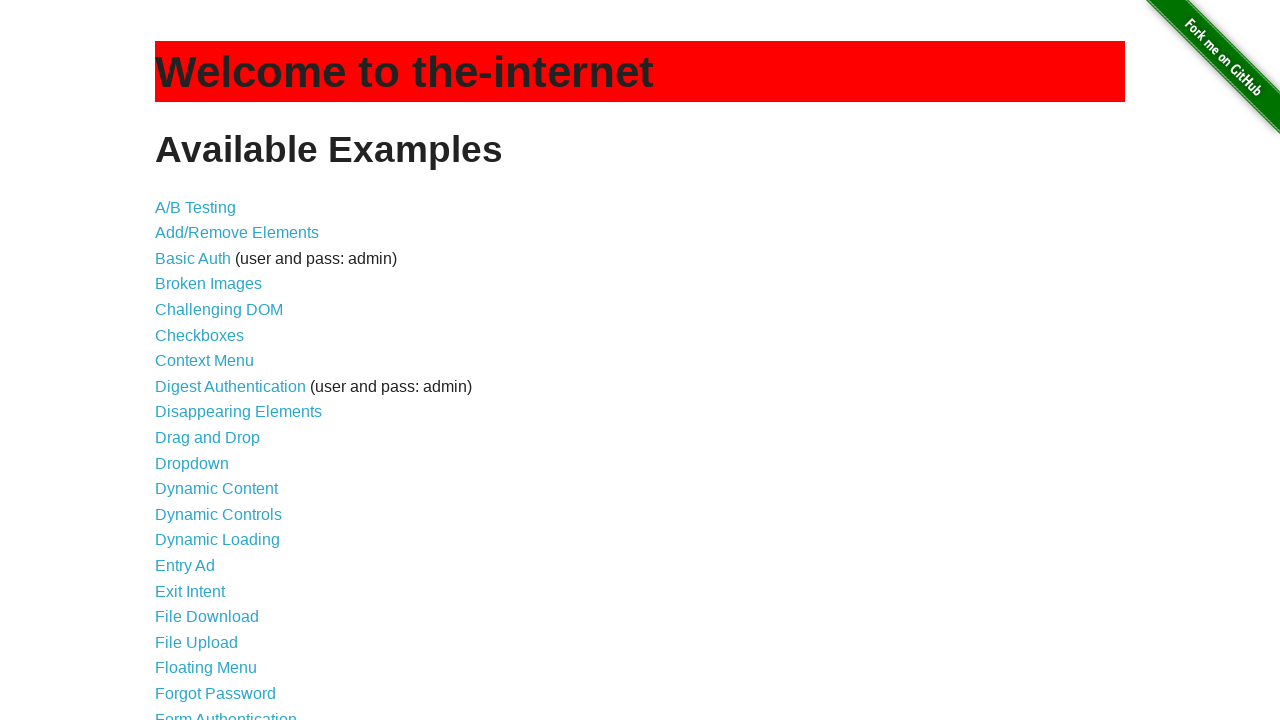

Changed heading background color to green (flash effect)
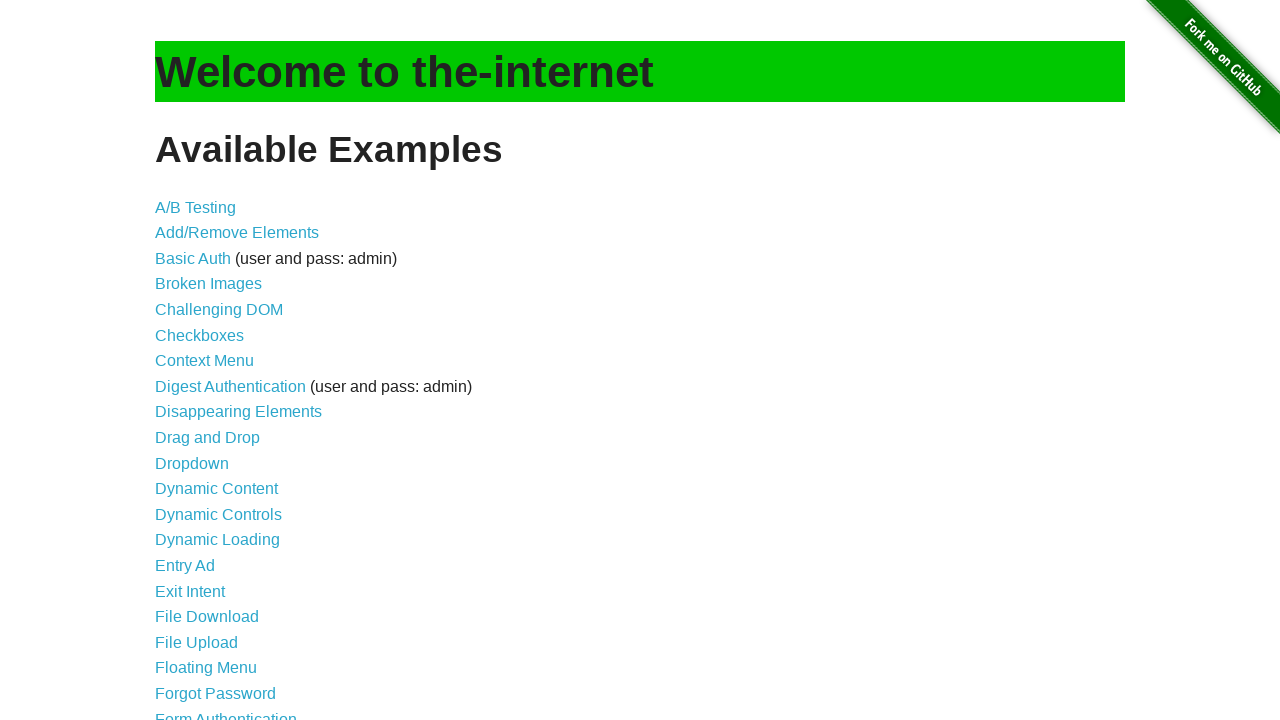

Waited 20ms for flash effect timing
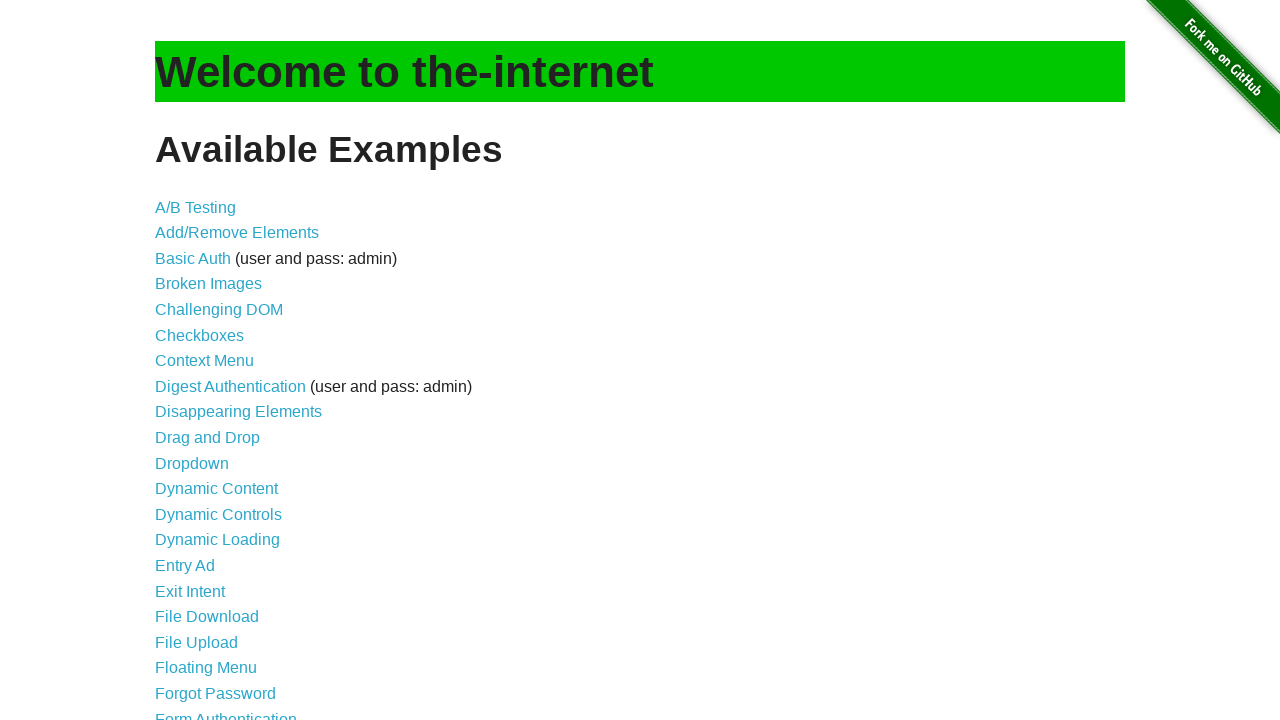

Changed heading background color back to red (flash effect)
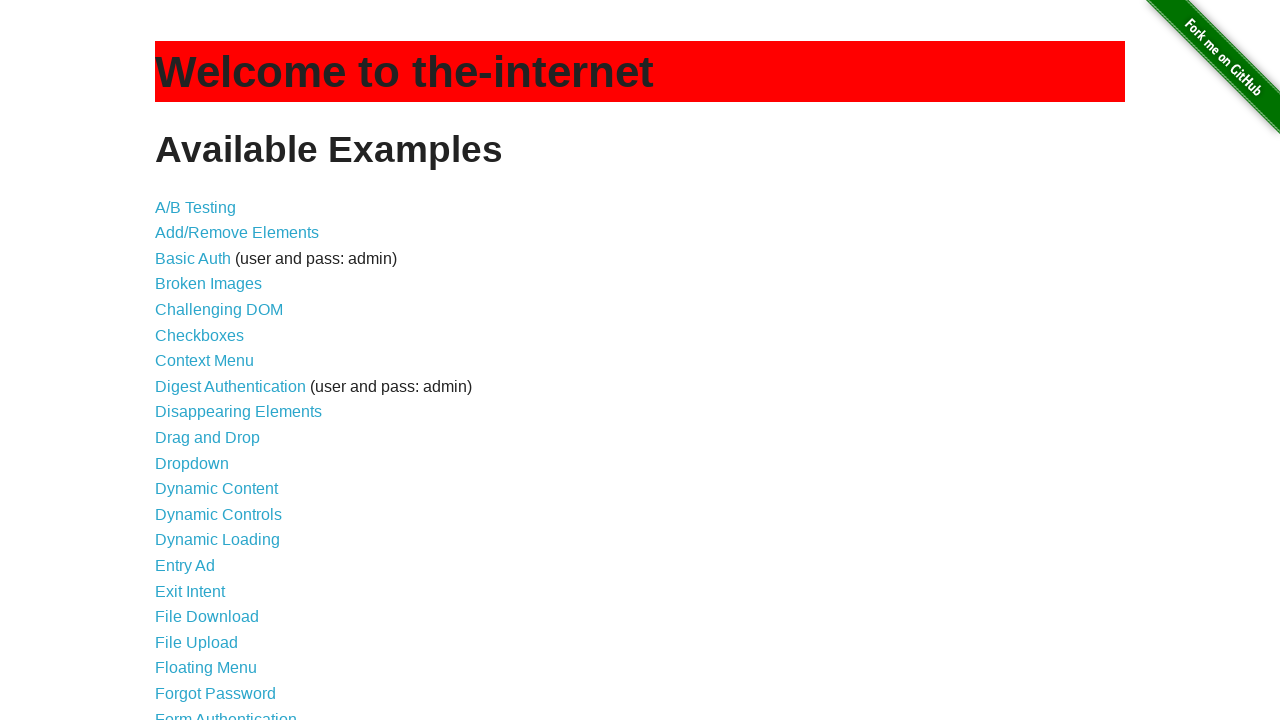

Waited 20ms for flash effect timing
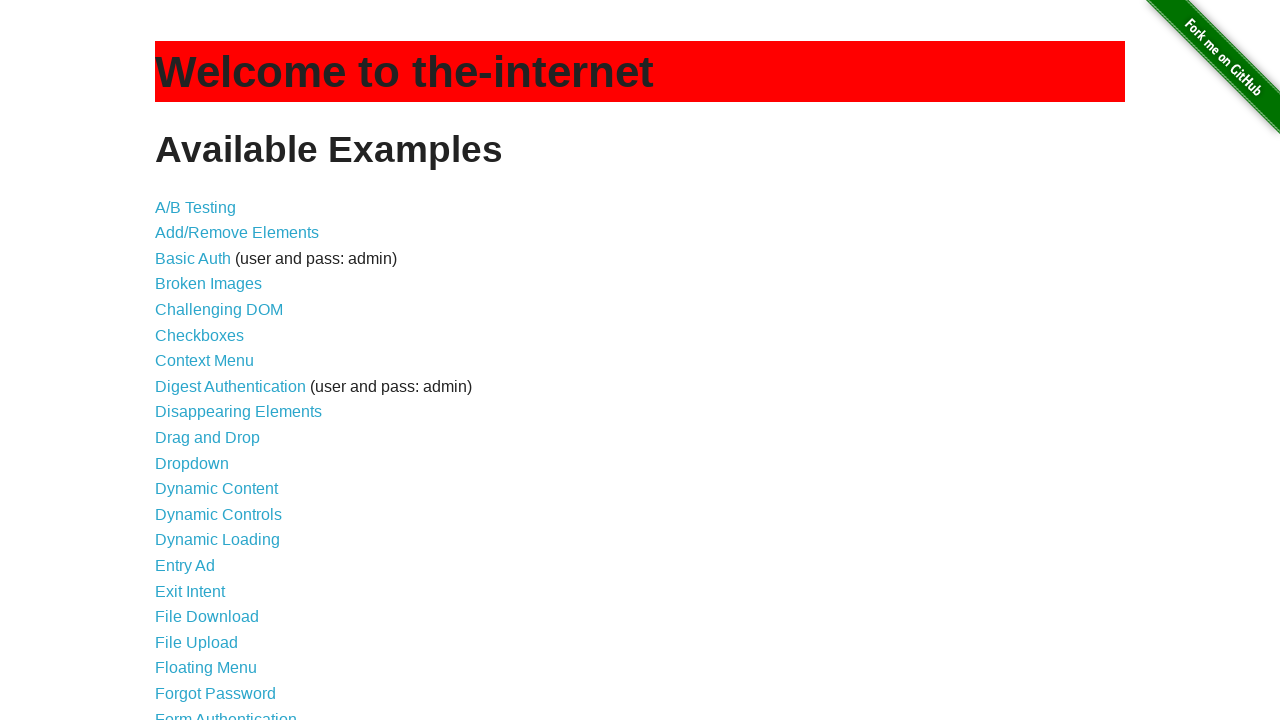

Changed heading background color to green (flash effect)
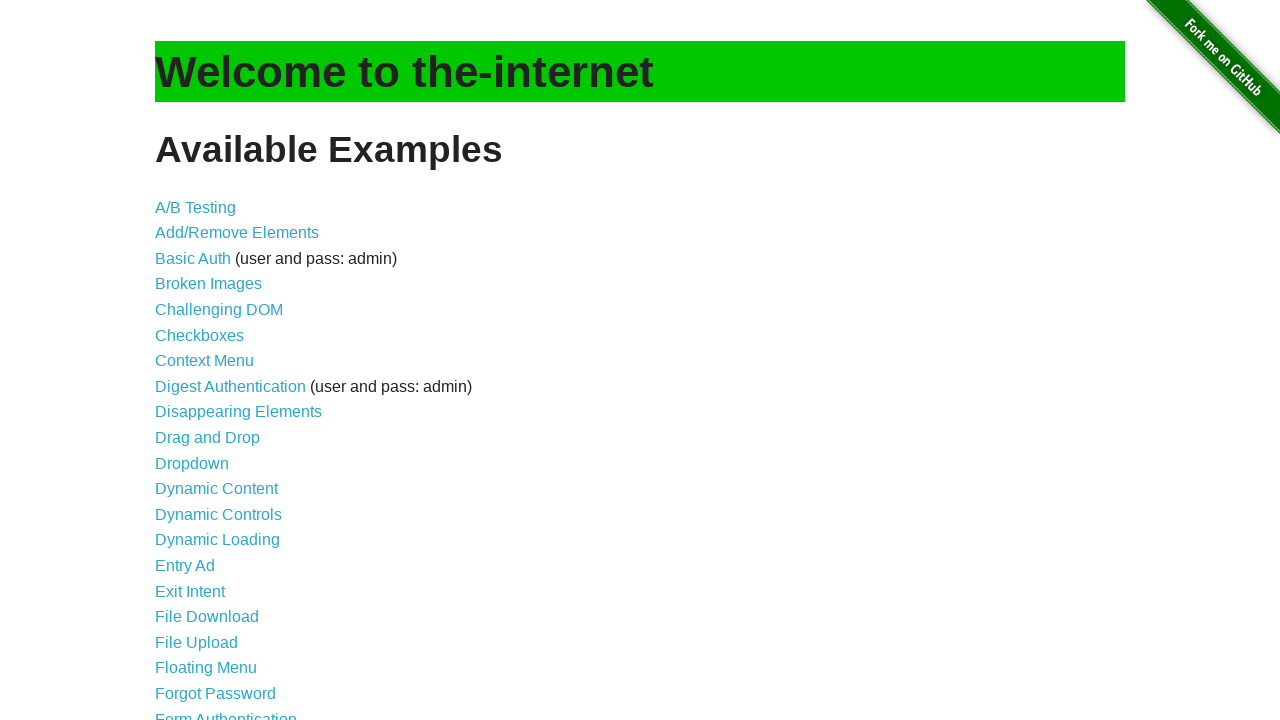

Waited 20ms for flash effect timing
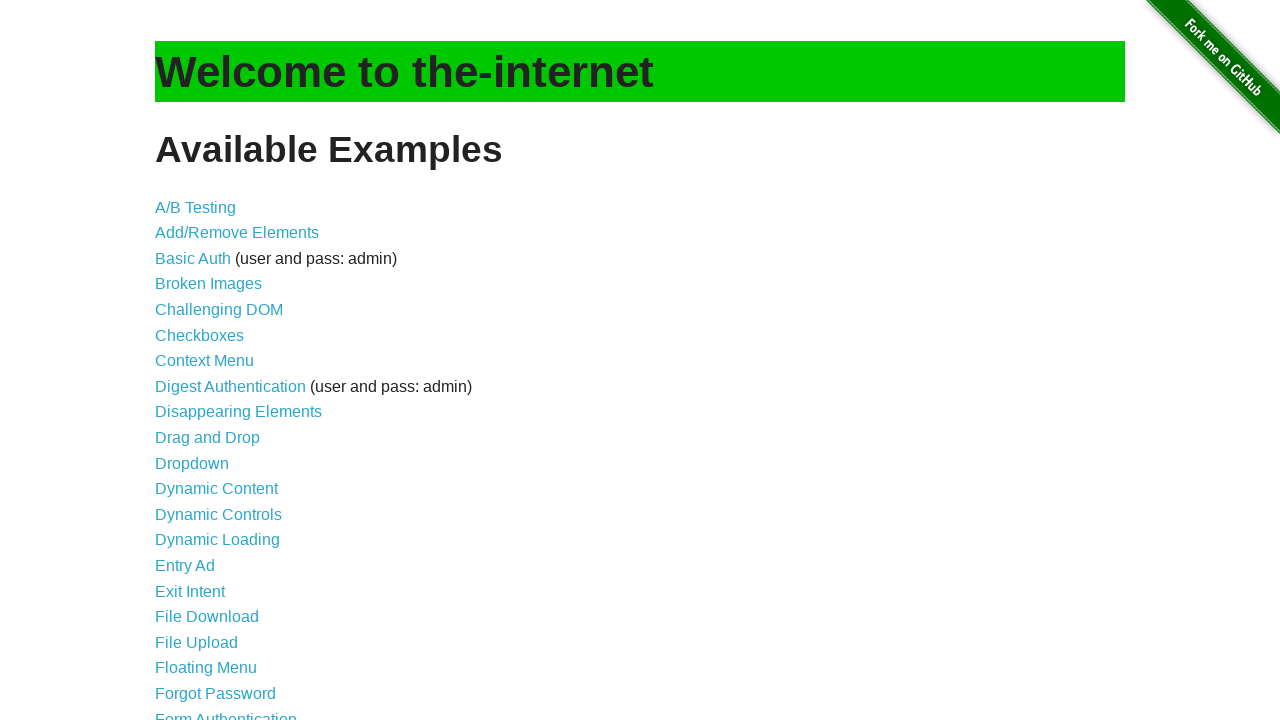

Changed heading background color back to red (flash effect)
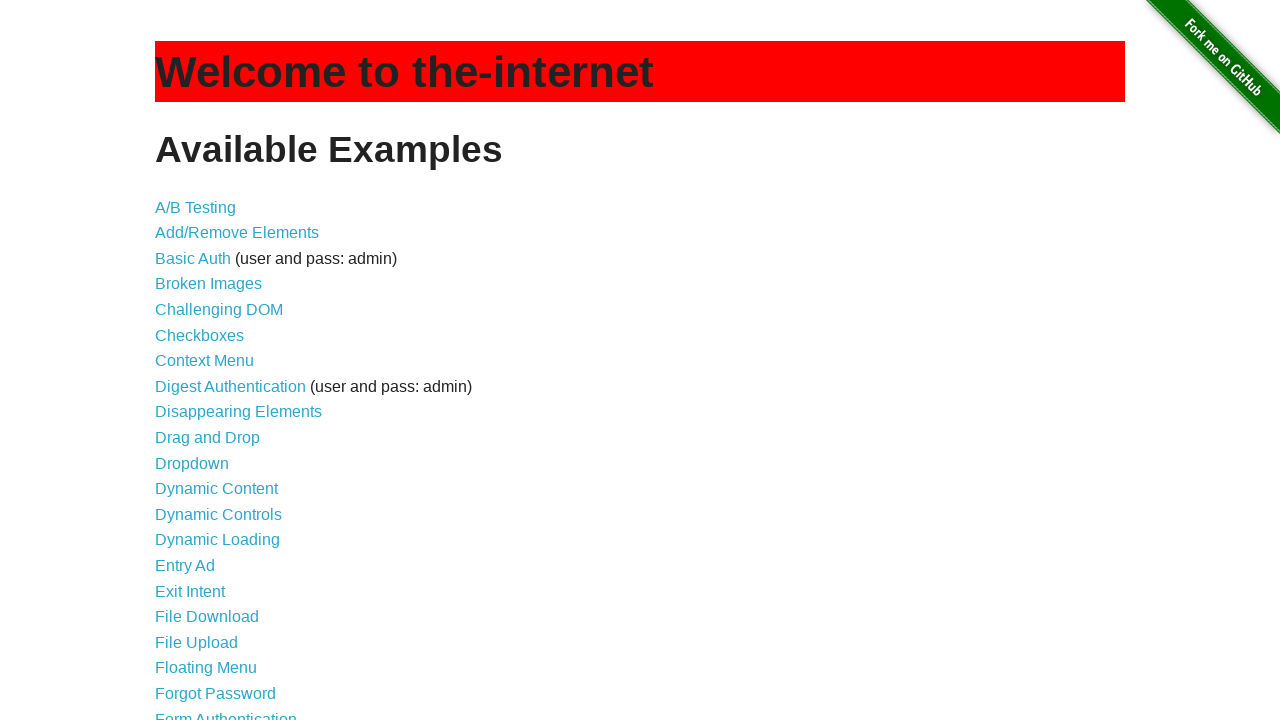

Waited 20ms for flash effect timing
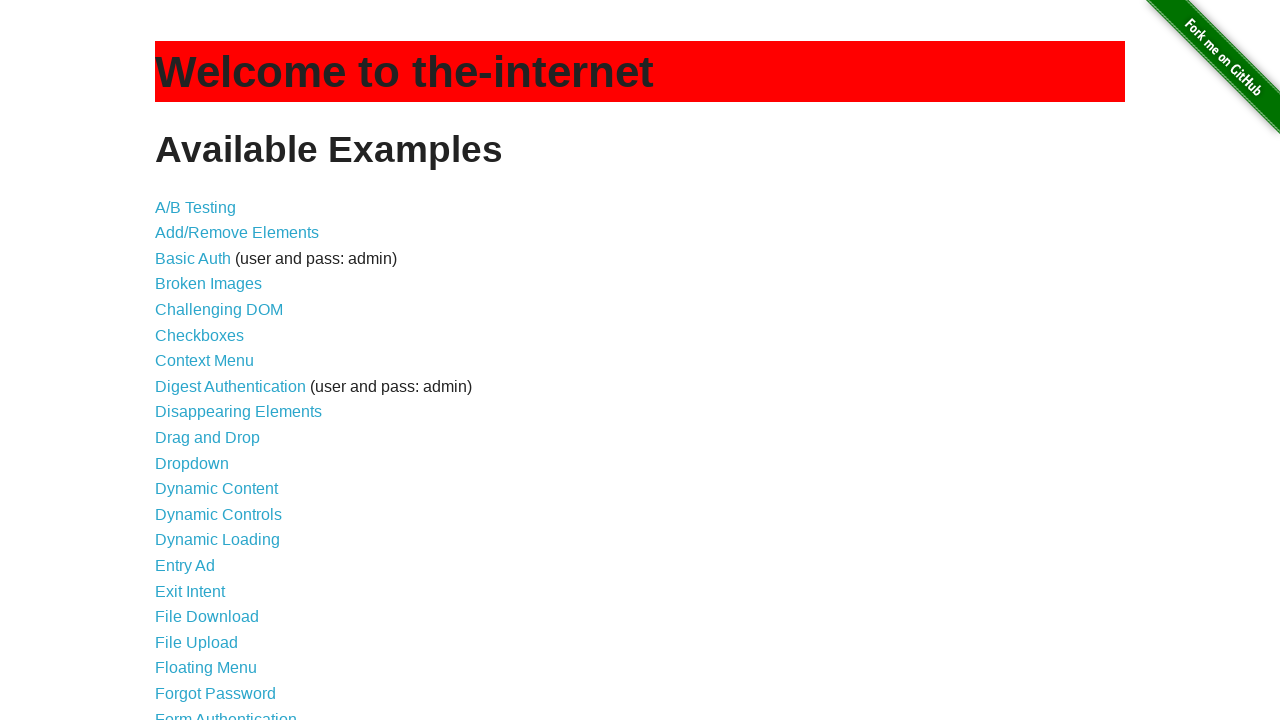

Changed heading background color to green (flash effect)
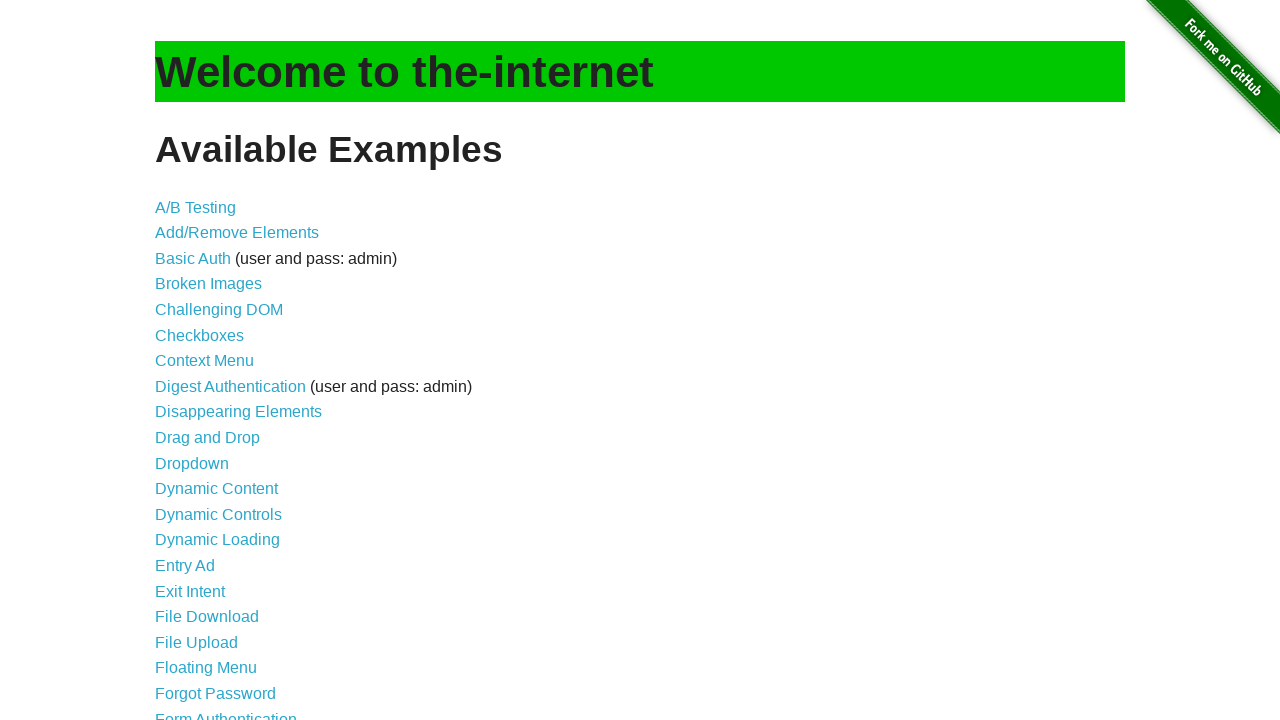

Waited 20ms for flash effect timing
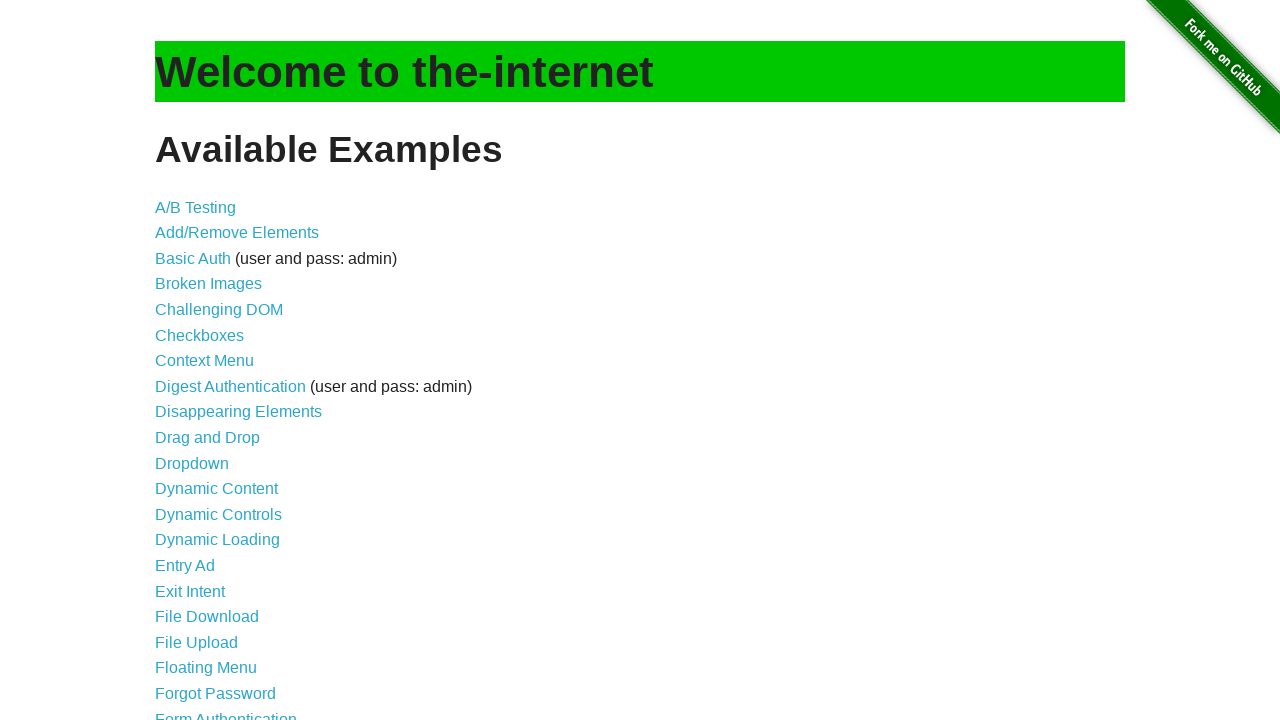

Changed heading background color back to red (flash effect)
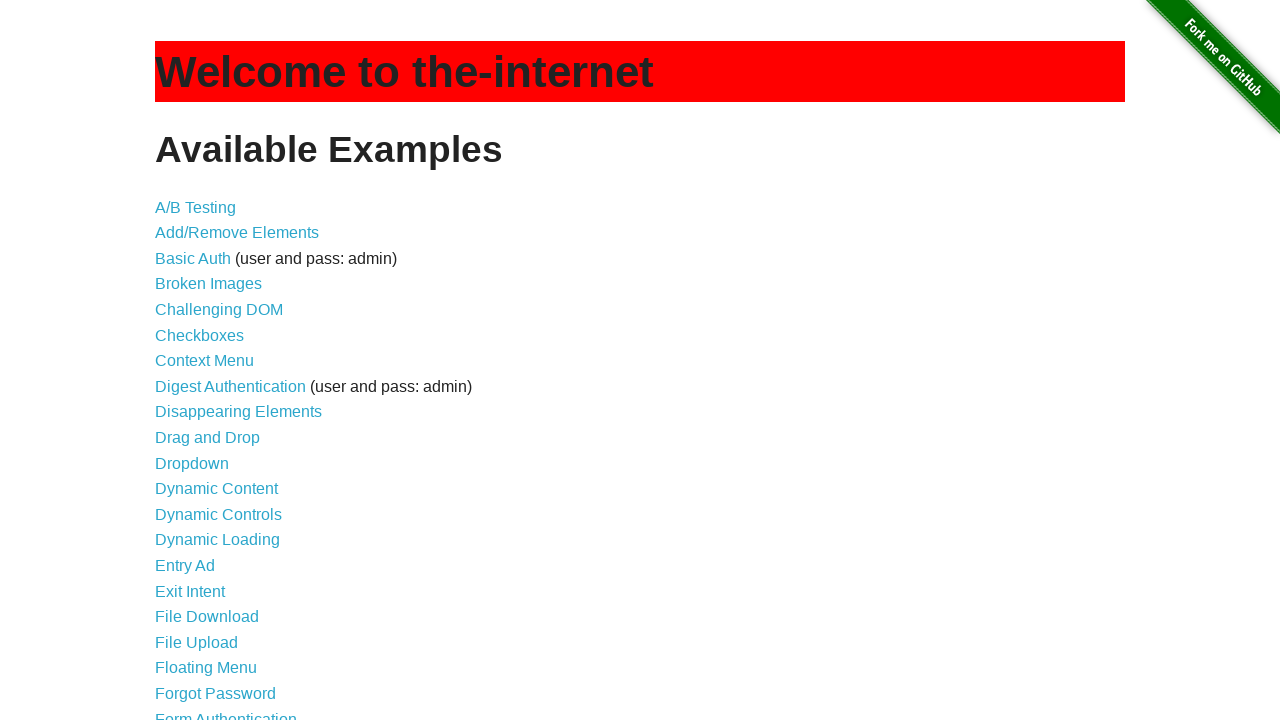

Waited 20ms for flash effect timing
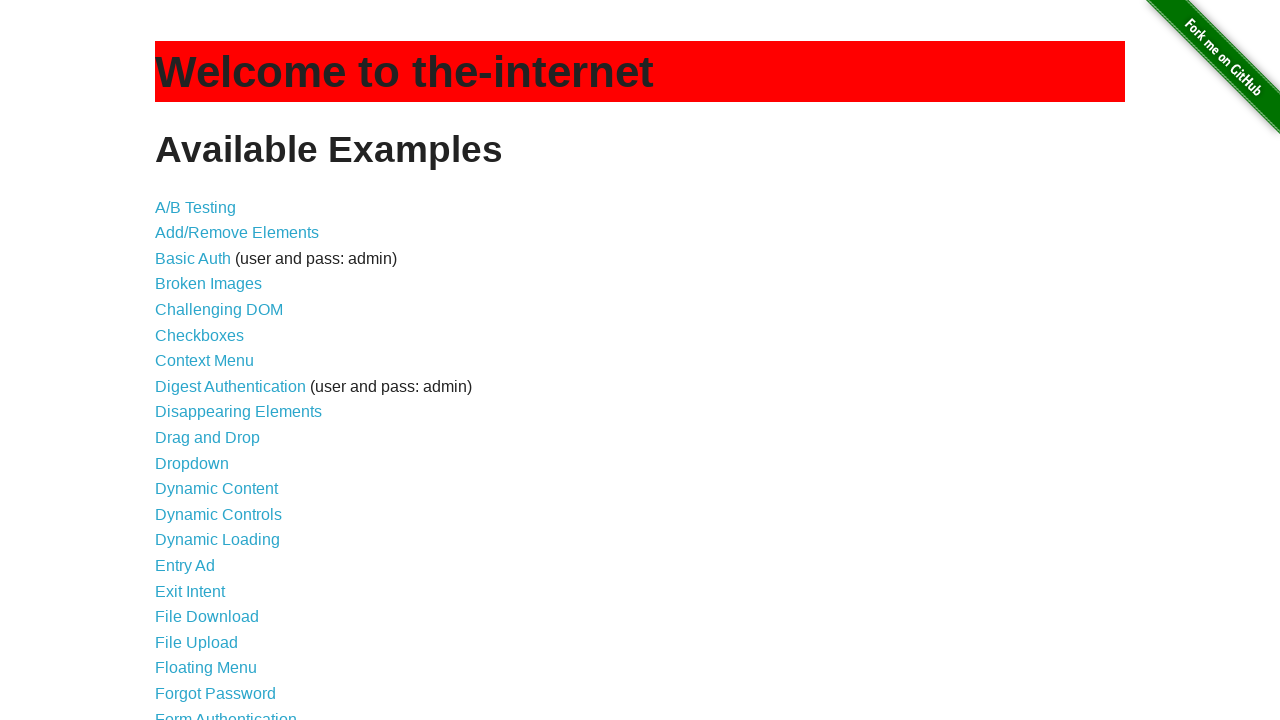

Changed heading background color to green (flash effect)
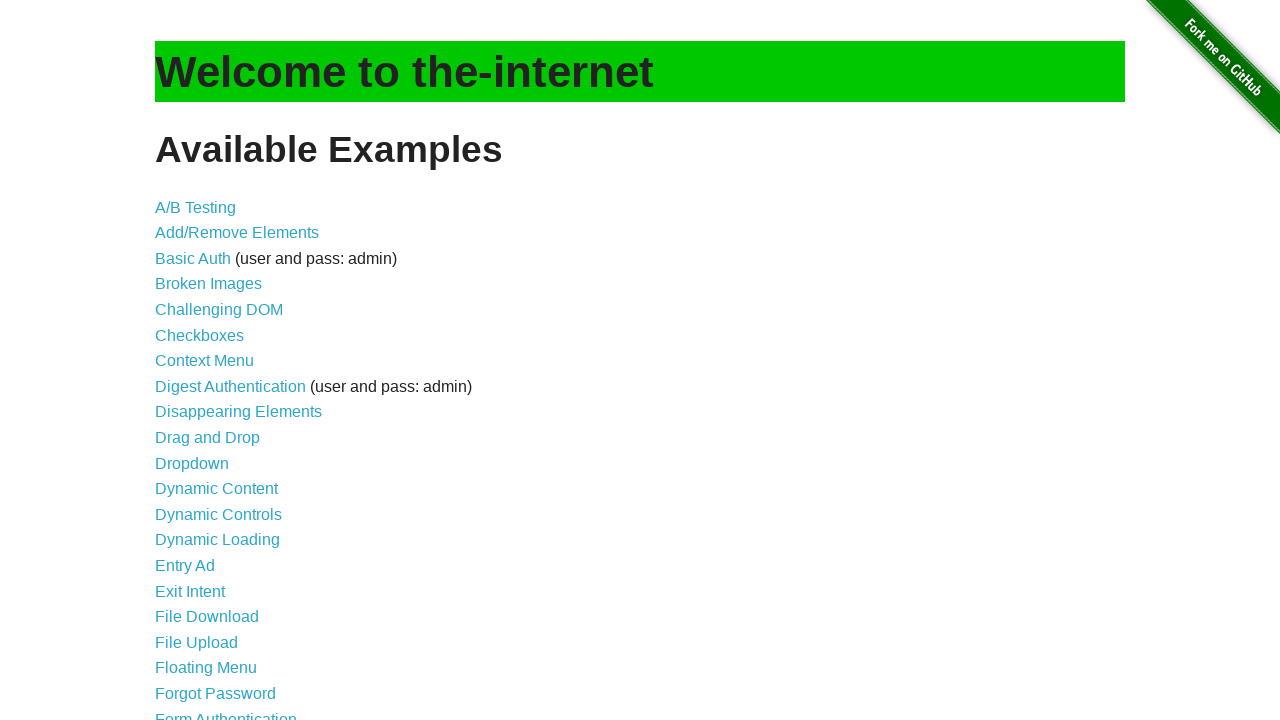

Waited 20ms for flash effect timing
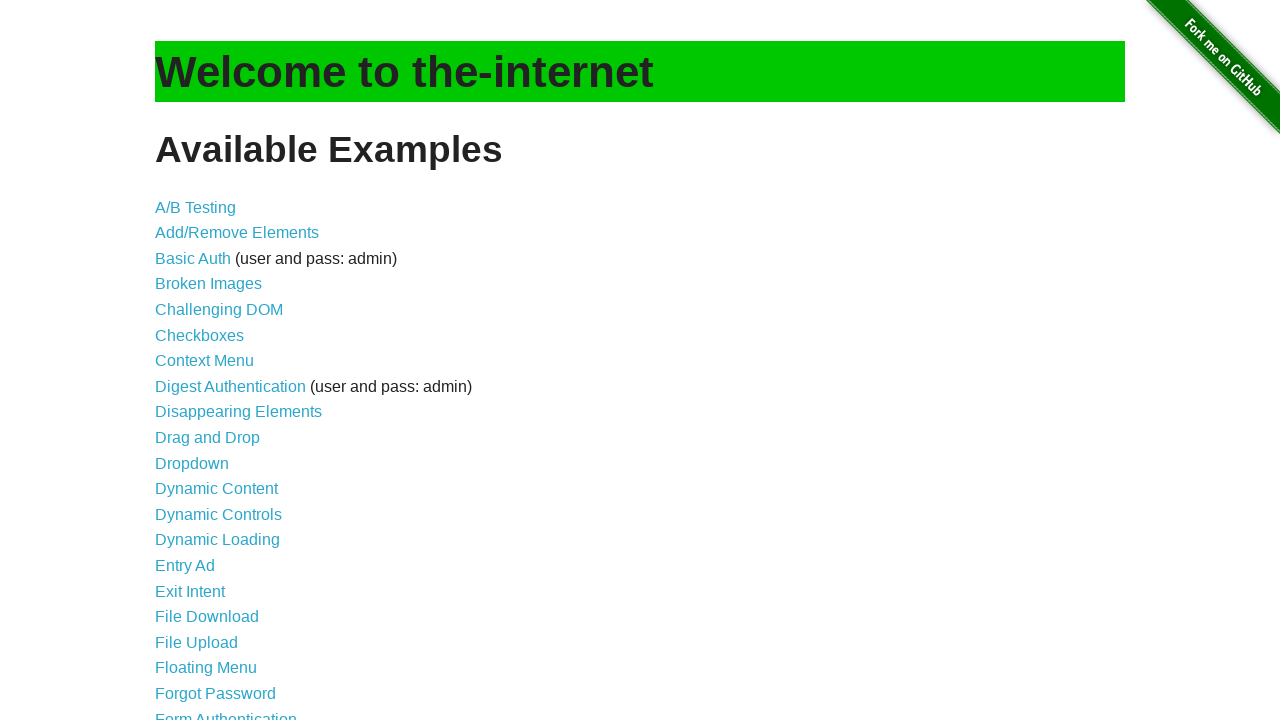

Changed heading background color back to red (flash effect)
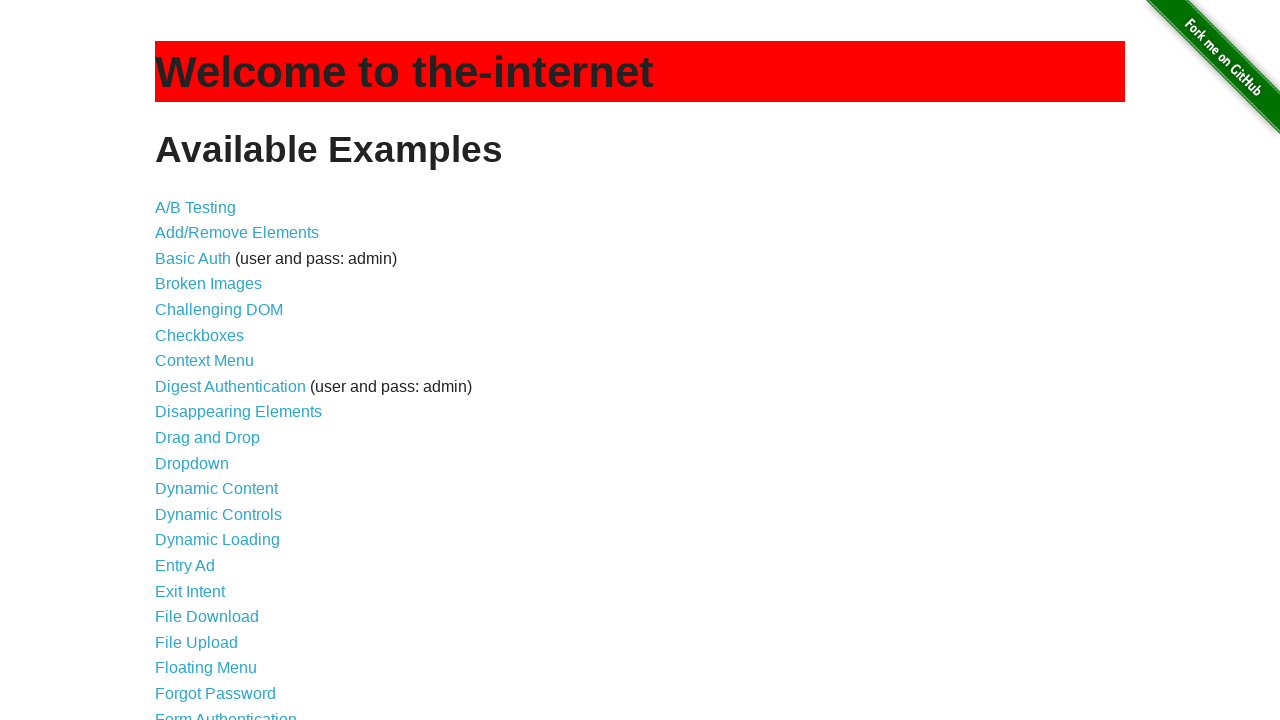

Waited 20ms for flash effect timing
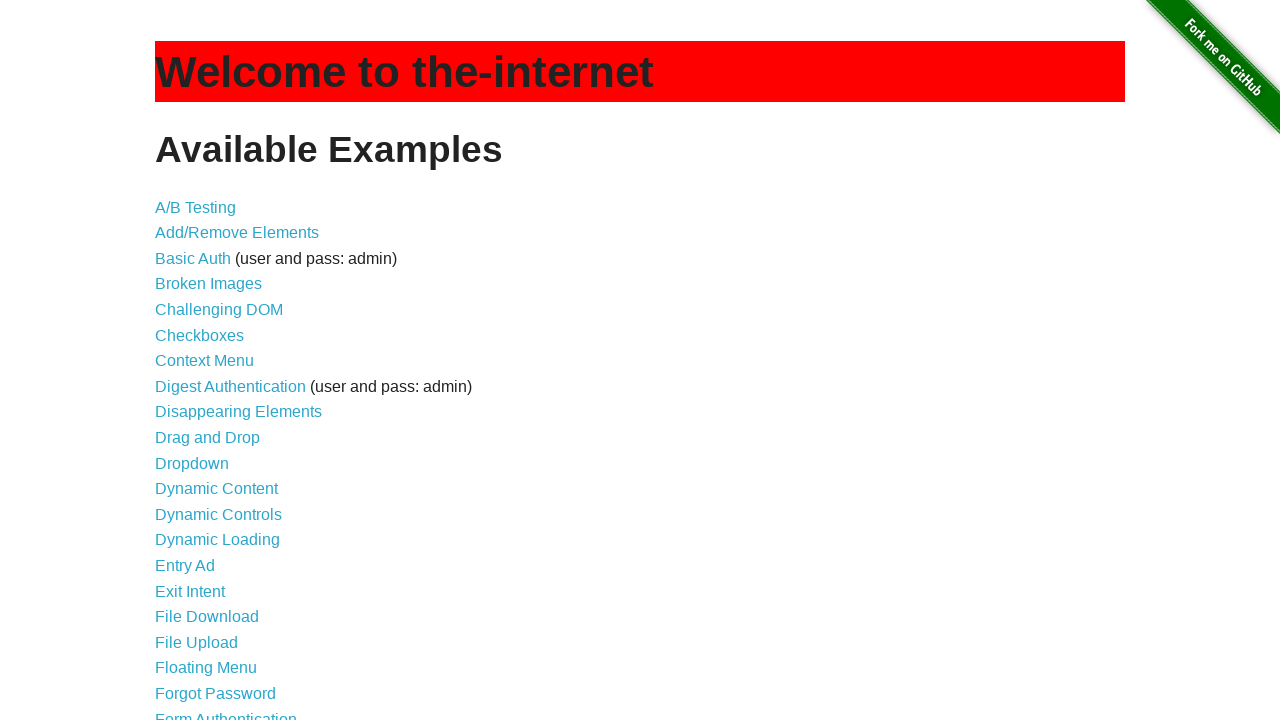

Changed heading background color to green (flash effect)
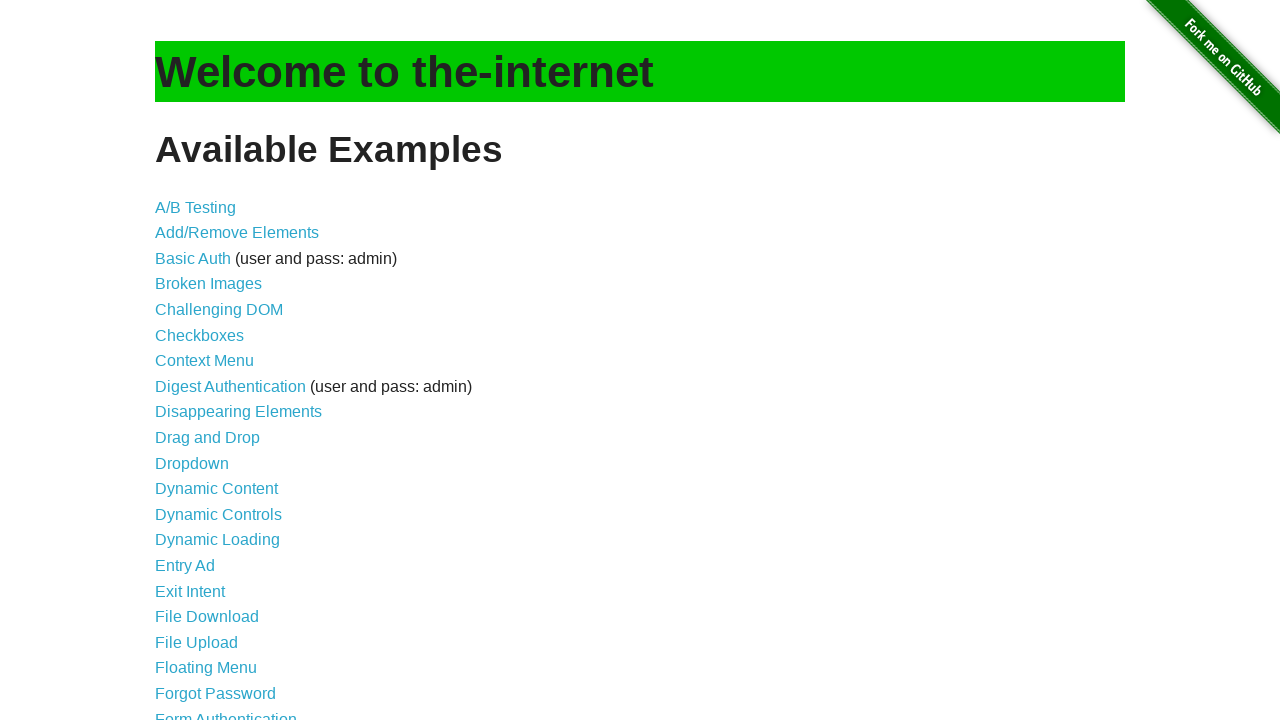

Waited 20ms for flash effect timing
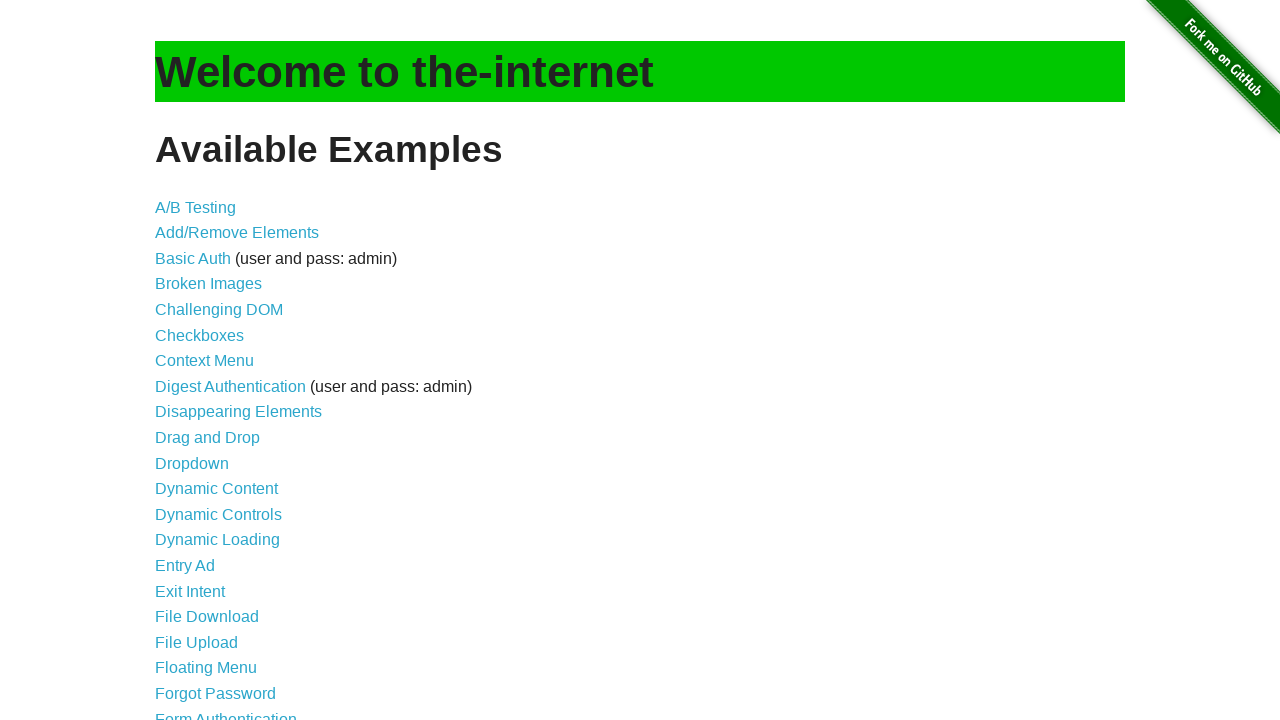

Changed heading background color back to red (flash effect)
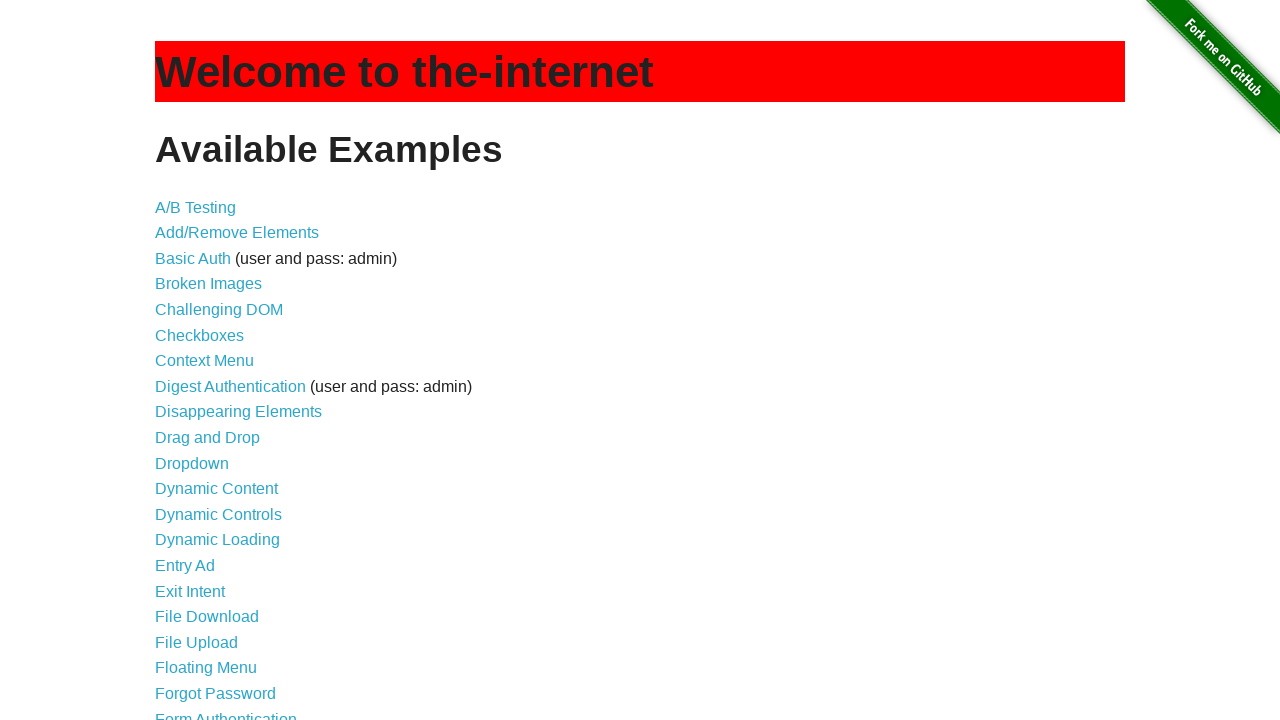

Waited 20ms for flash effect timing
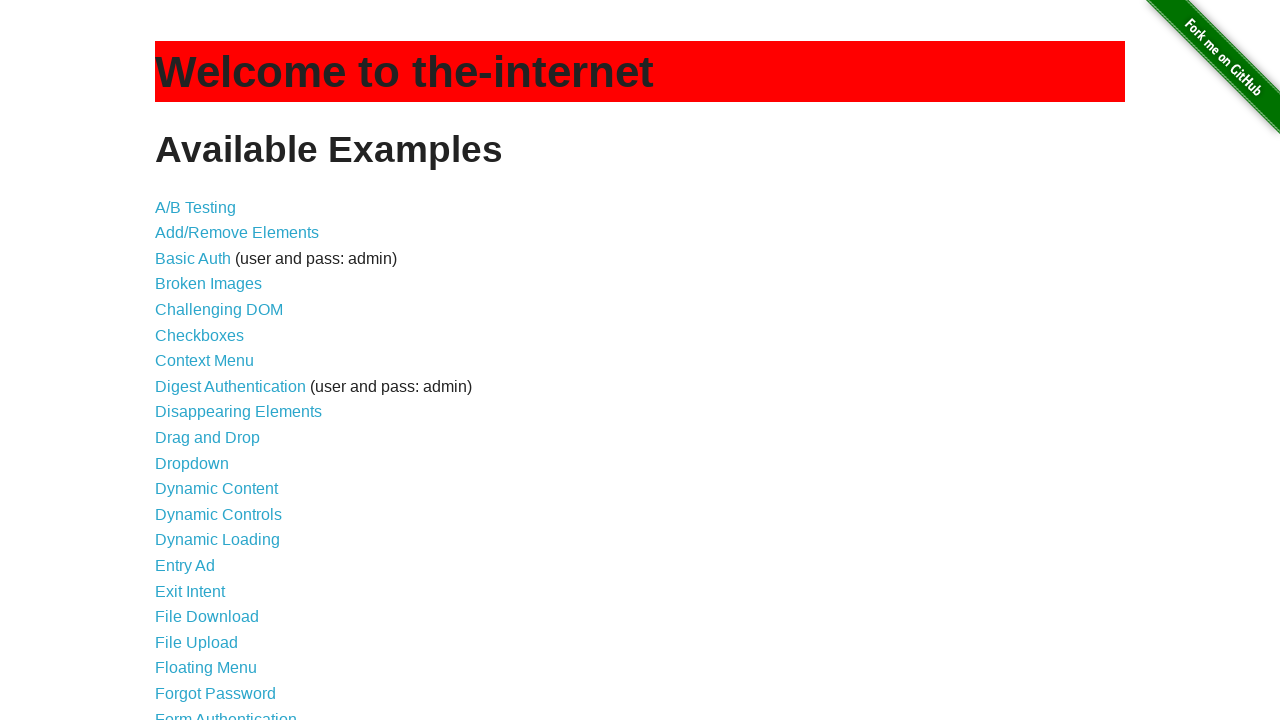

Changed heading background color to green (flash effect)
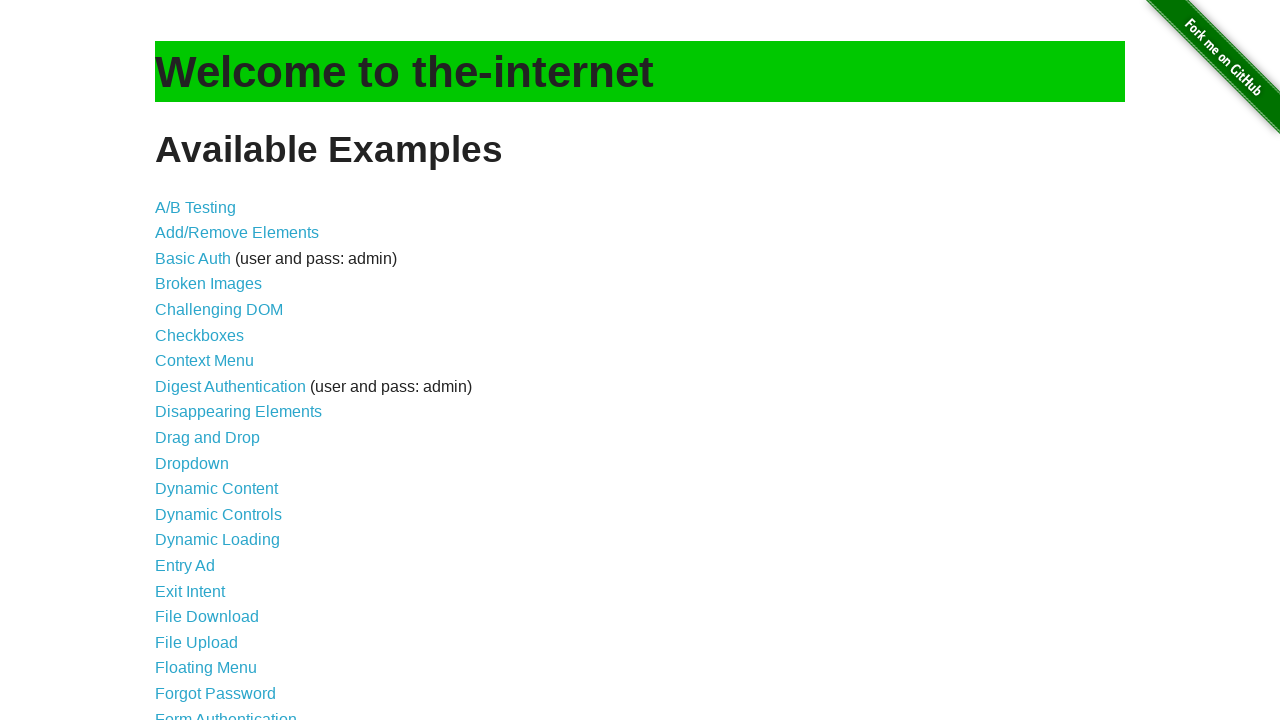

Waited 20ms for flash effect timing
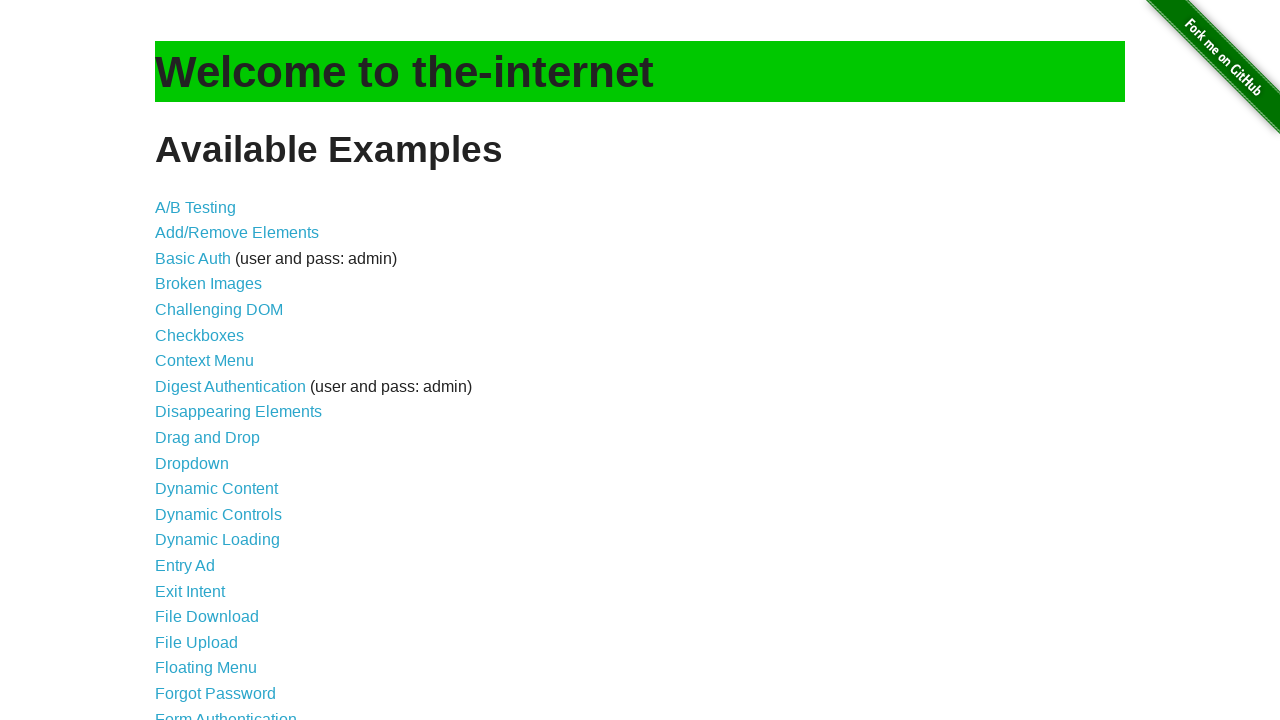

Changed heading background color back to red (flash effect)
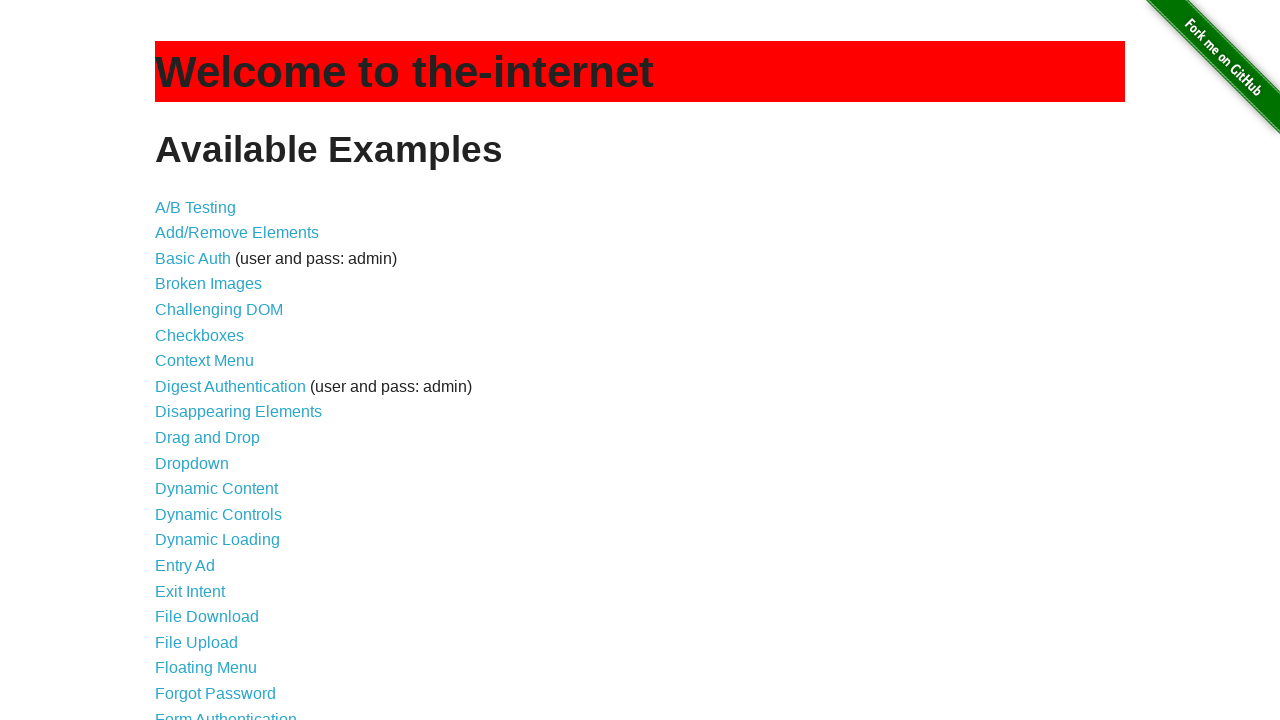

Waited 20ms for flash effect timing
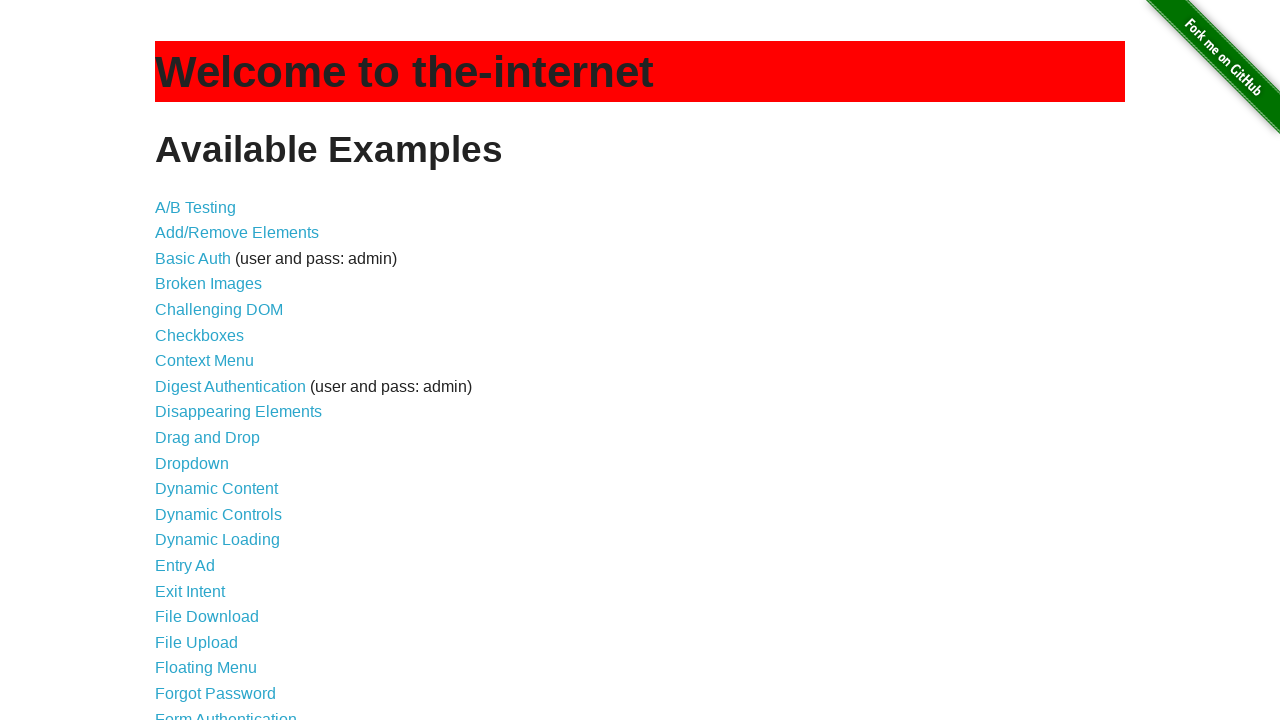

Changed heading background color to green (flash effect)
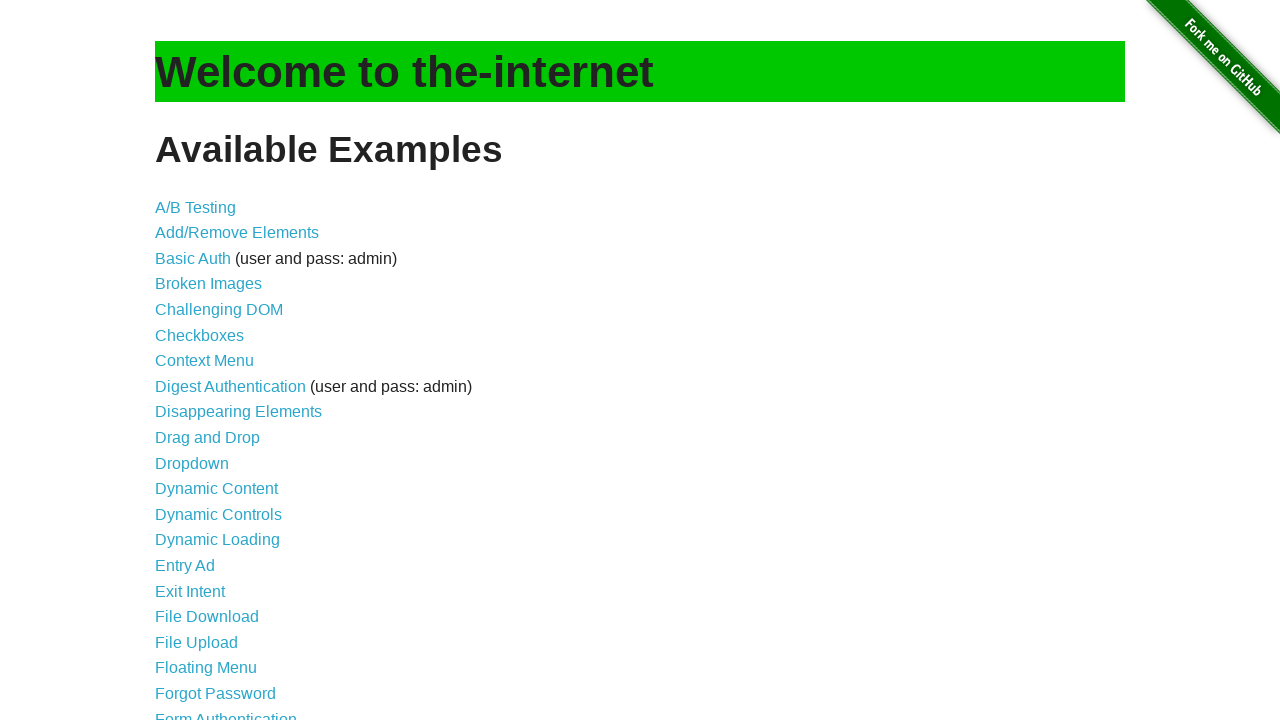

Waited 20ms for flash effect timing
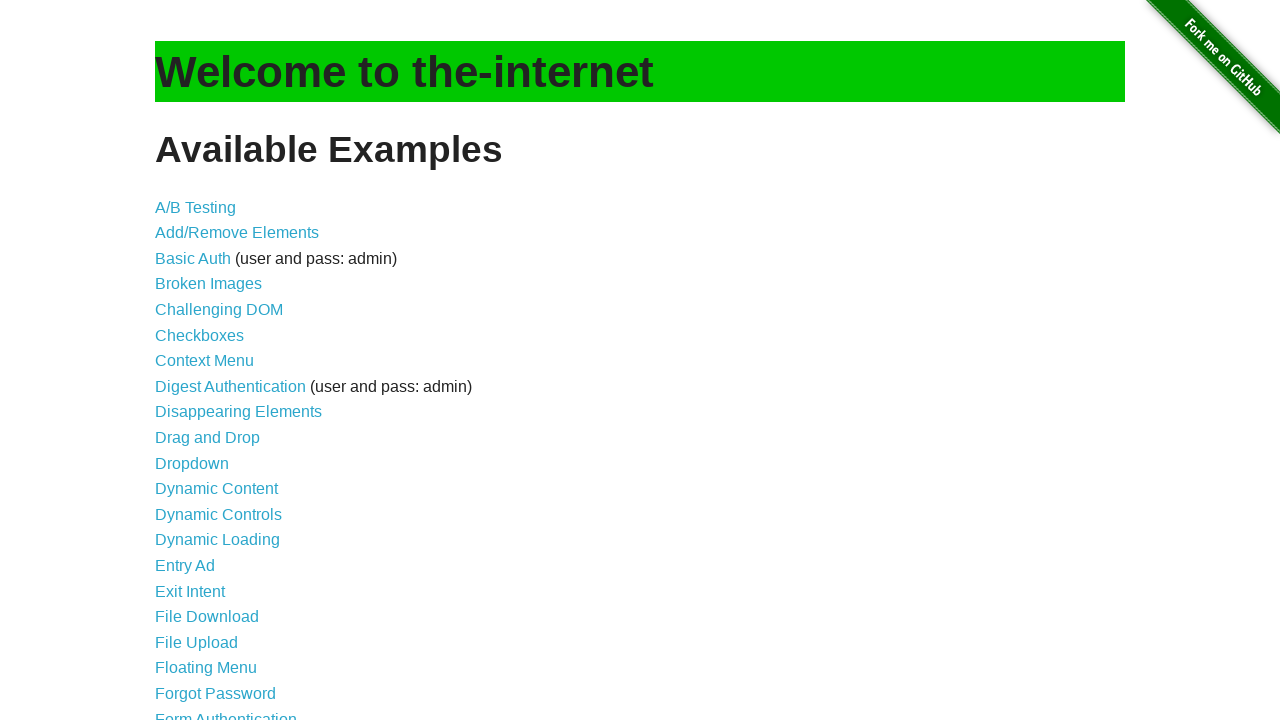

Changed heading background color back to red (flash effect)
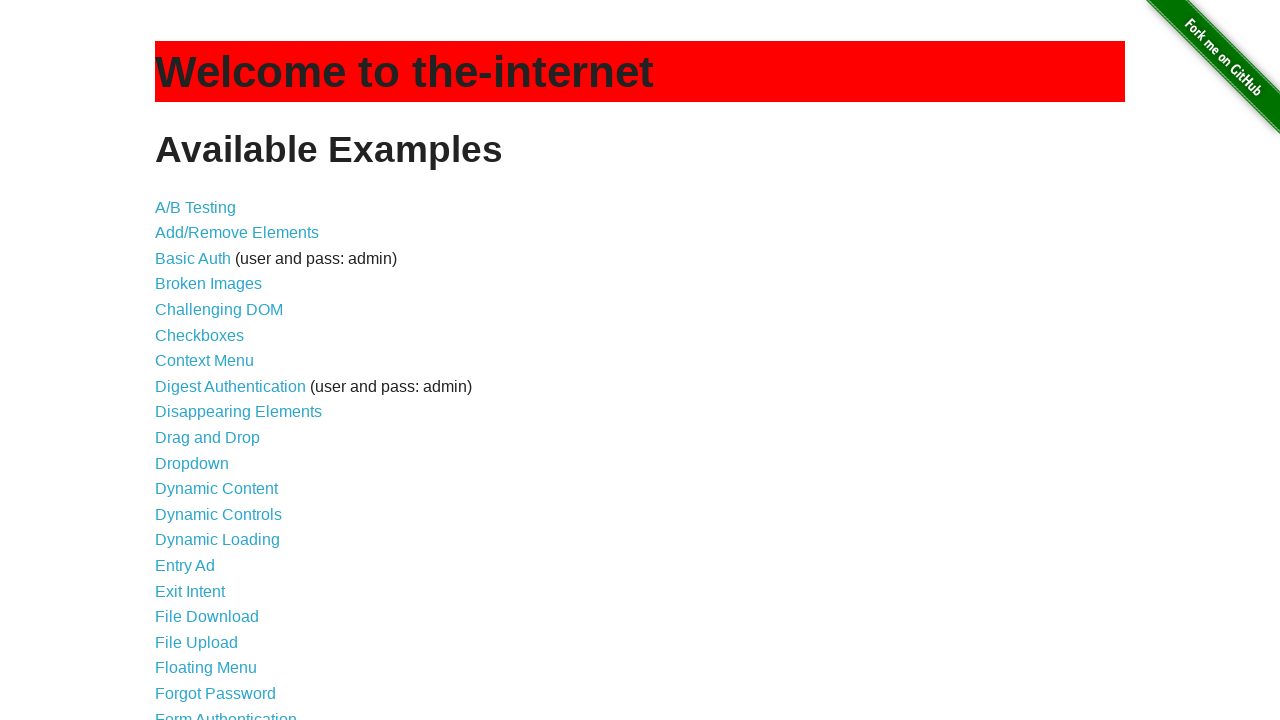

Waited 20ms for flash effect timing
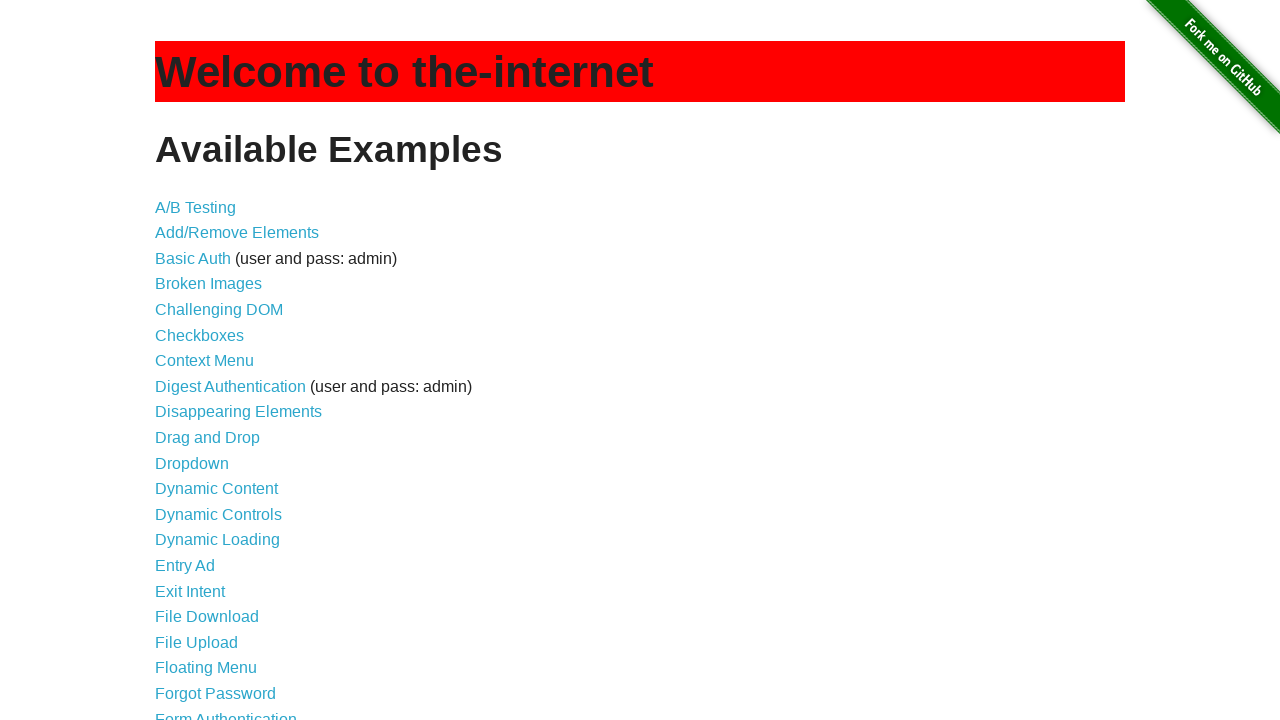

Changed heading background color to green (flash effect)
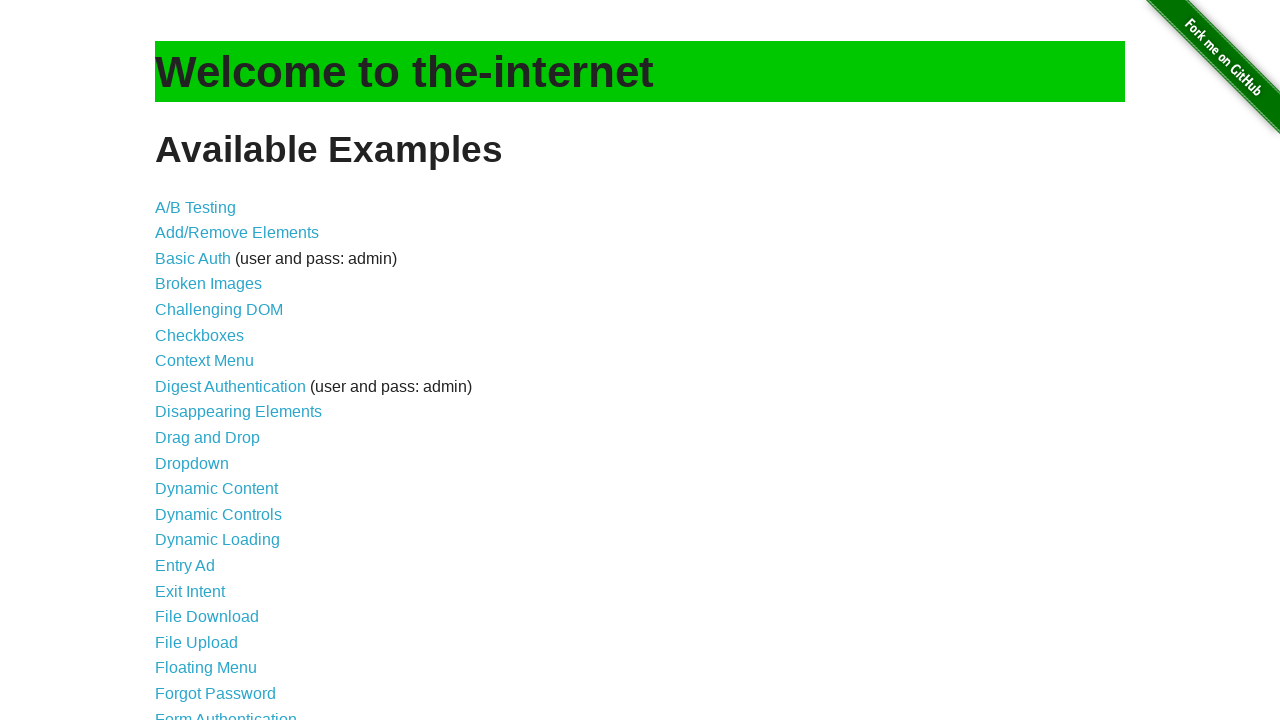

Waited 20ms for flash effect timing
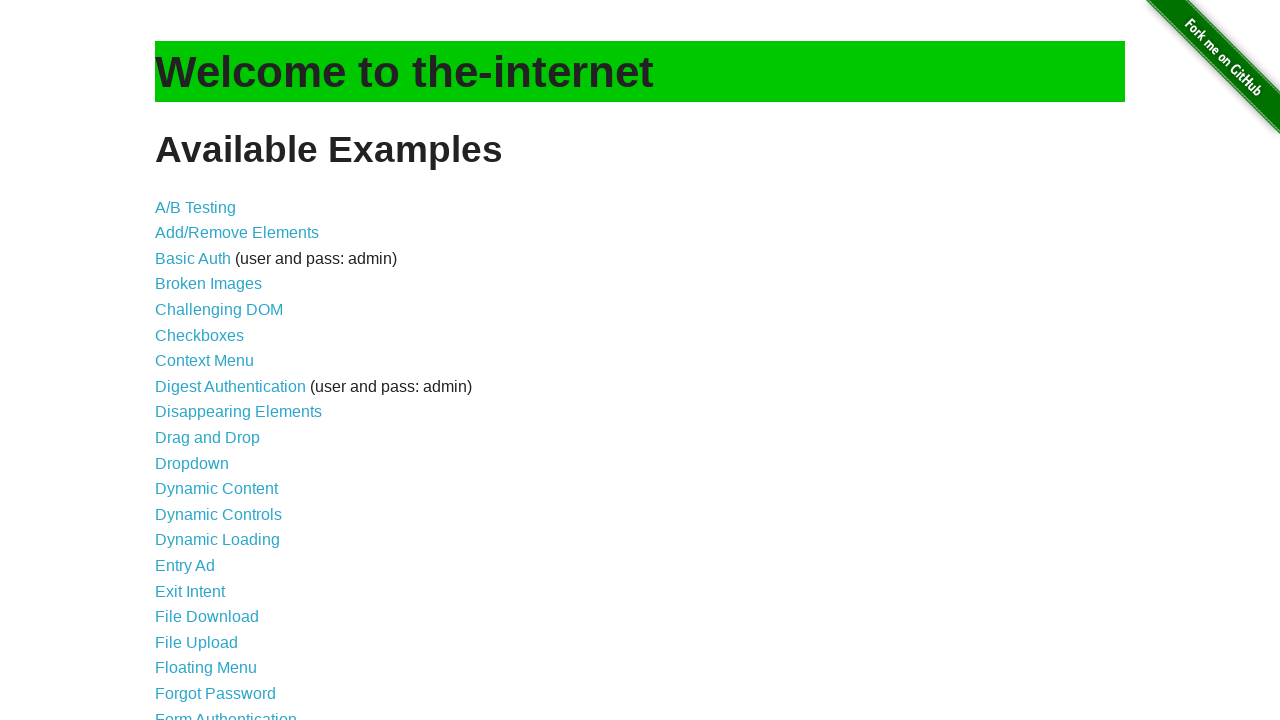

Changed heading background color back to red (flash effect)
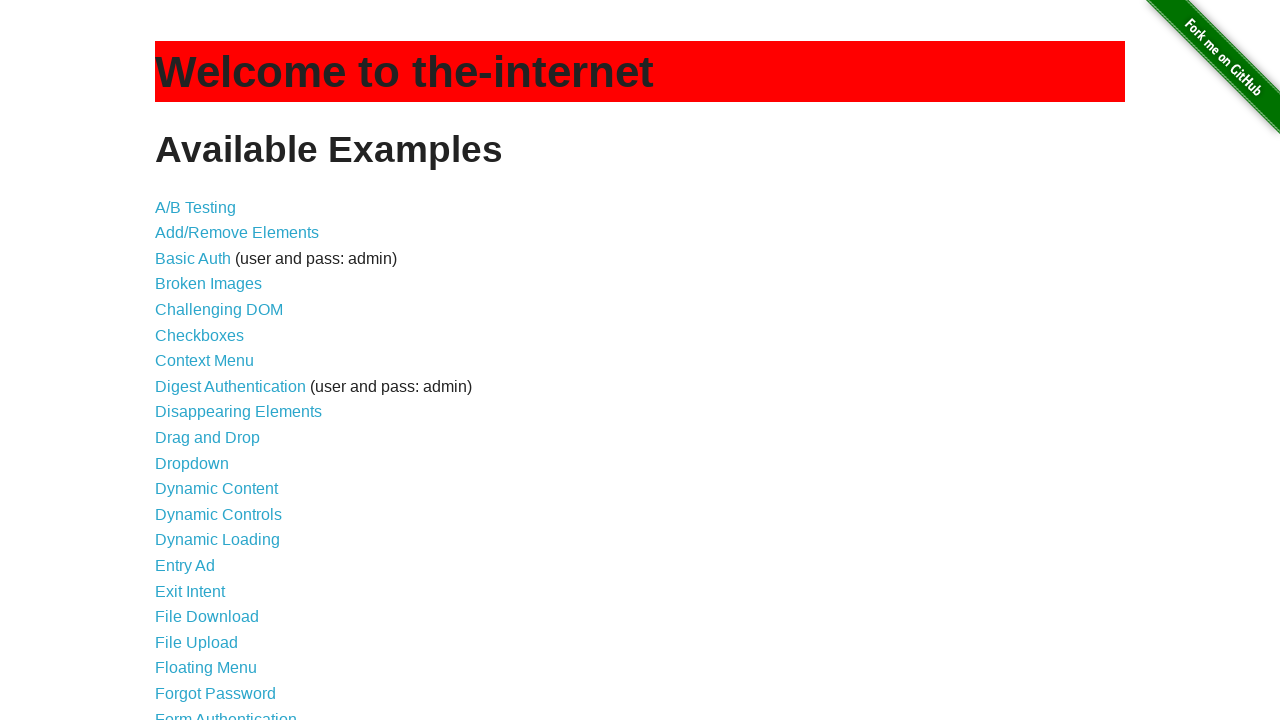

Waited 20ms for flash effect timing
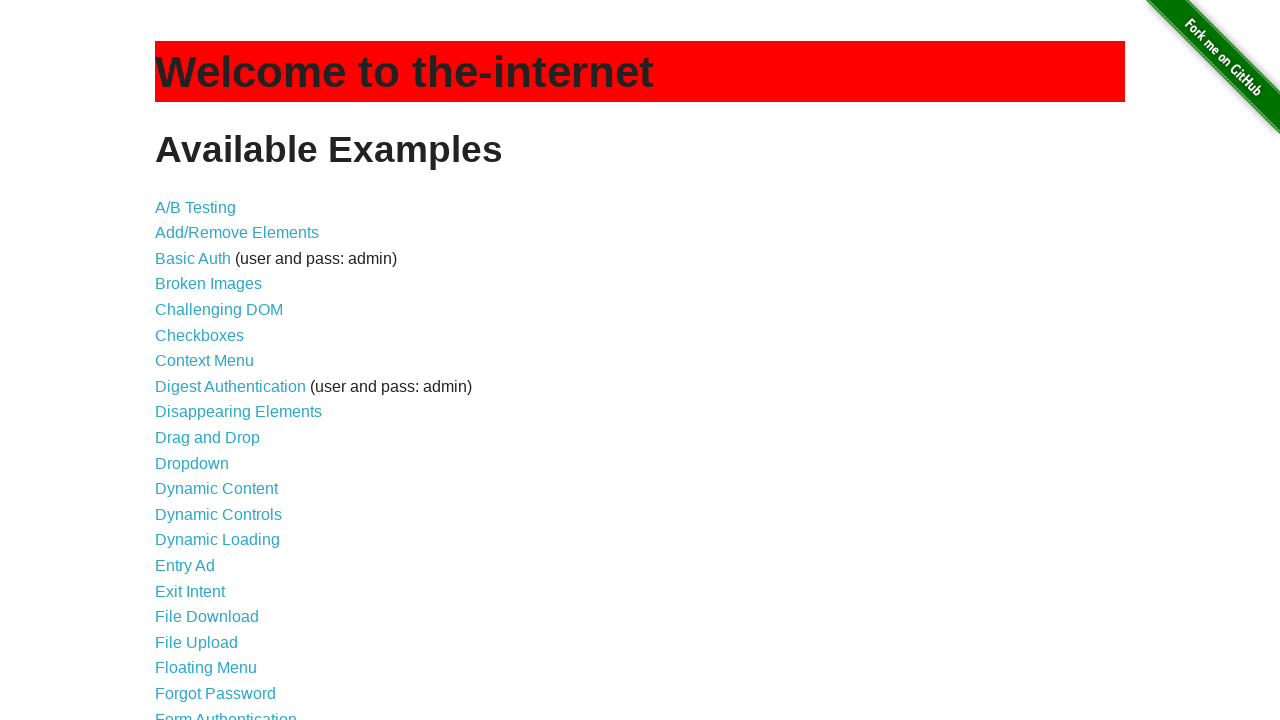

Changed heading background color to green (flash effect)
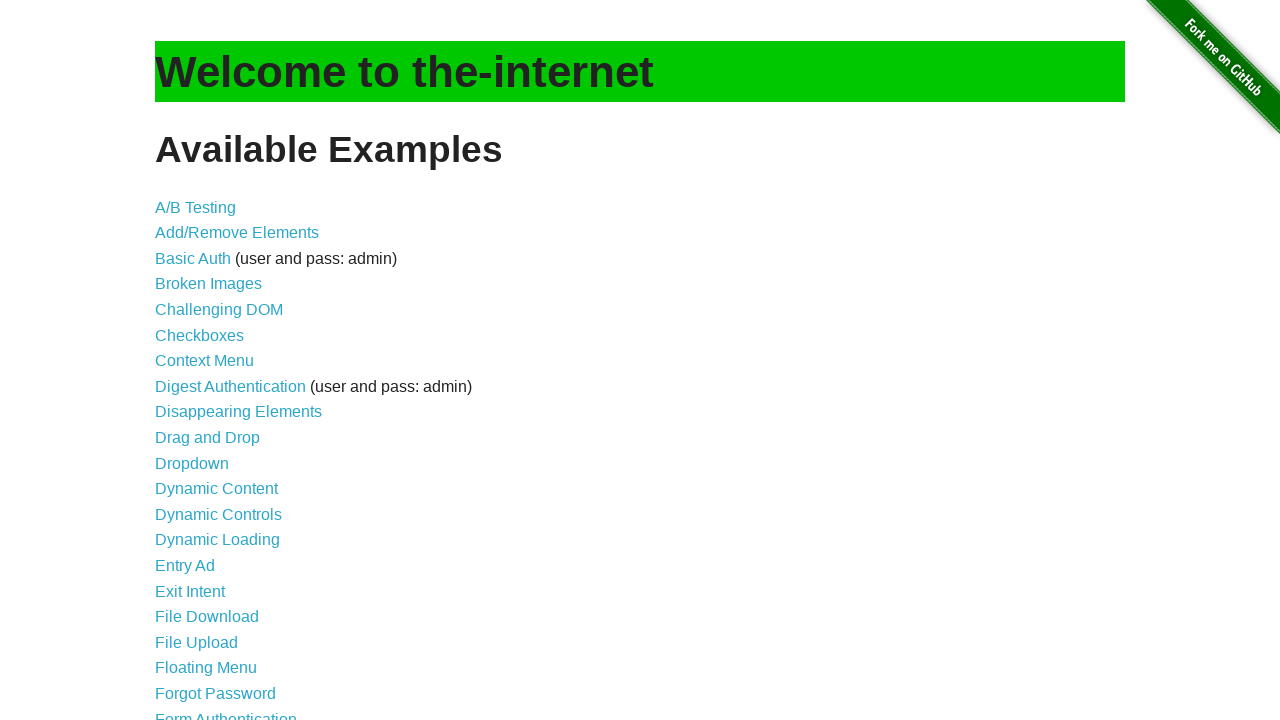

Waited 20ms for flash effect timing
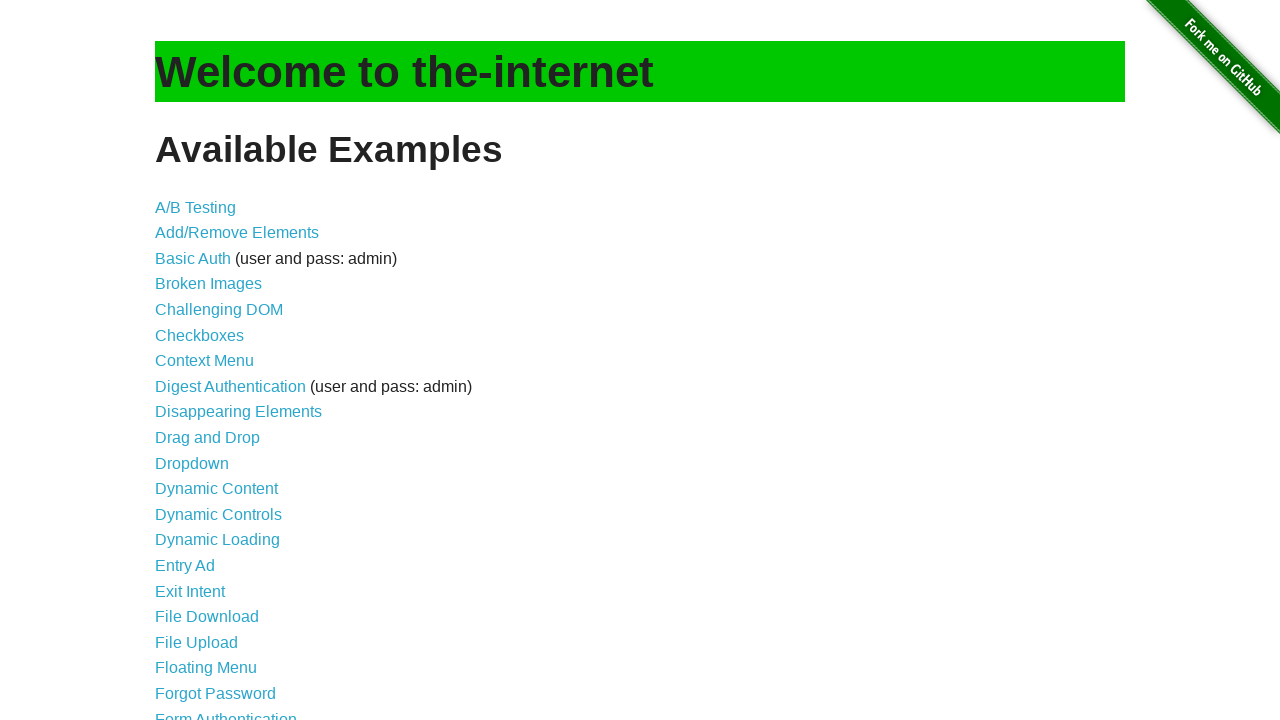

Changed heading background color back to red (flash effect)
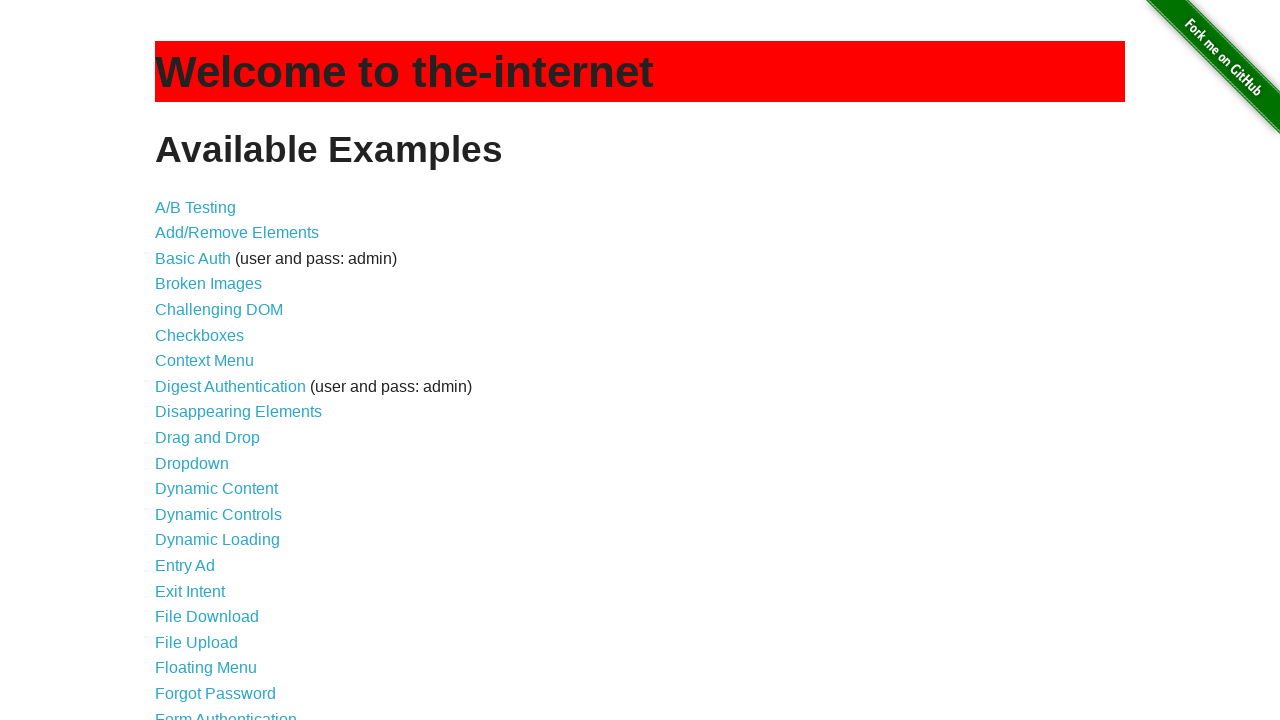

Waited 20ms for flash effect timing
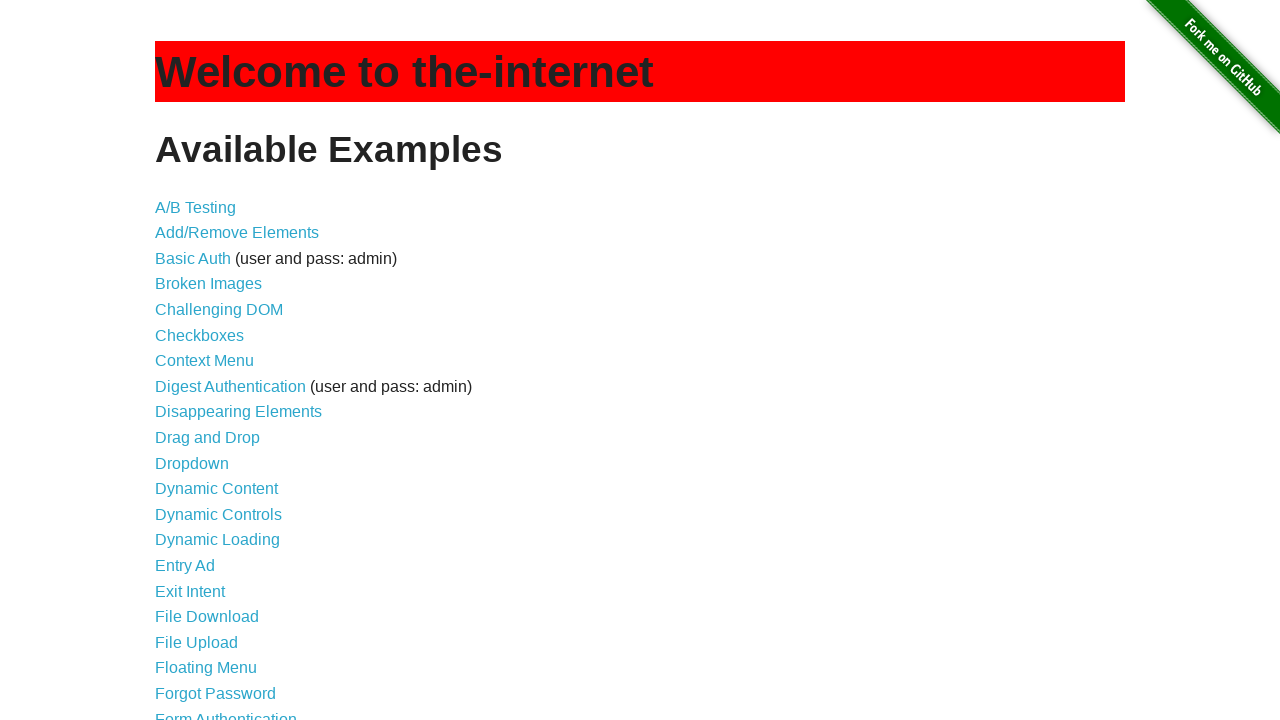

Changed heading background color to green (flash effect)
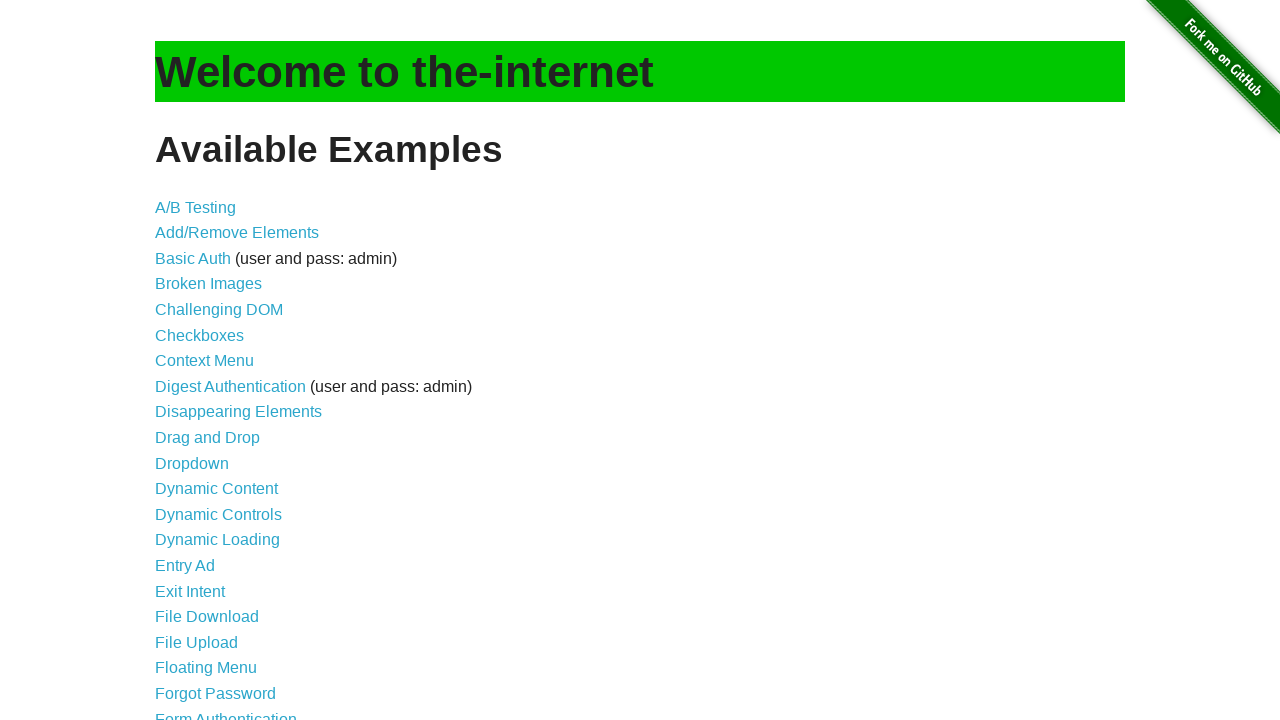

Waited 20ms for flash effect timing
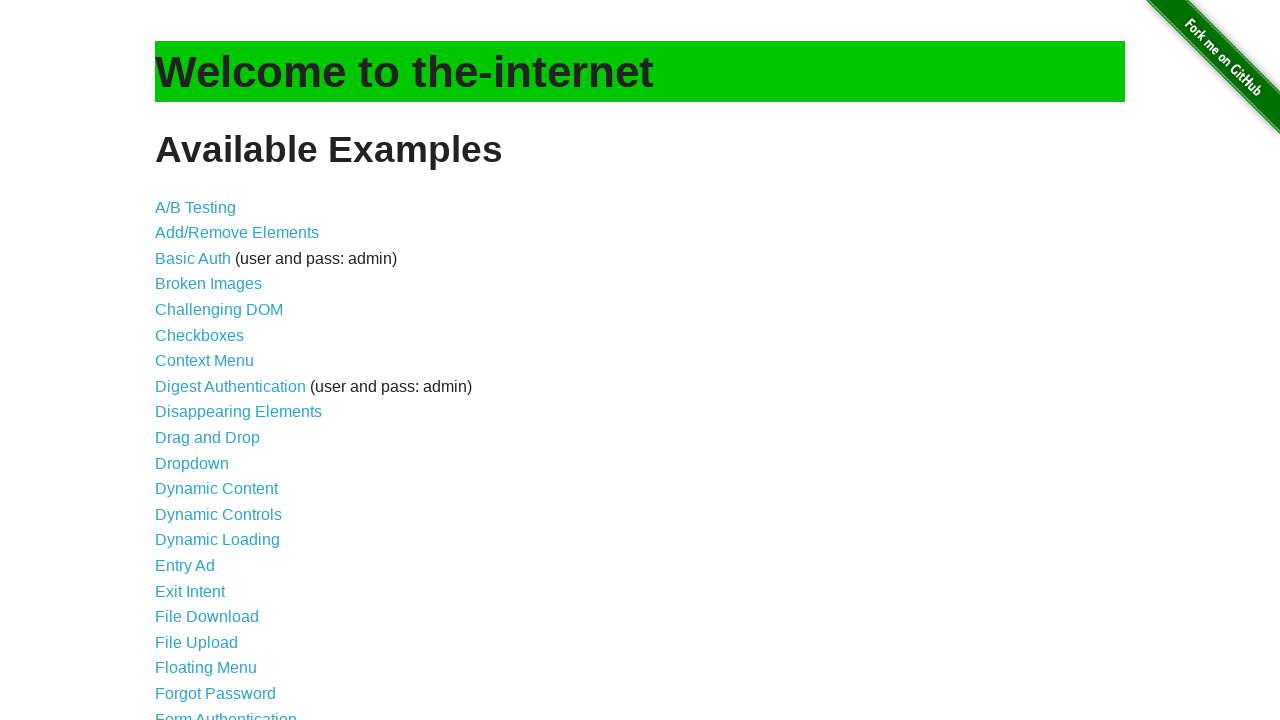

Changed heading background color back to red (flash effect)
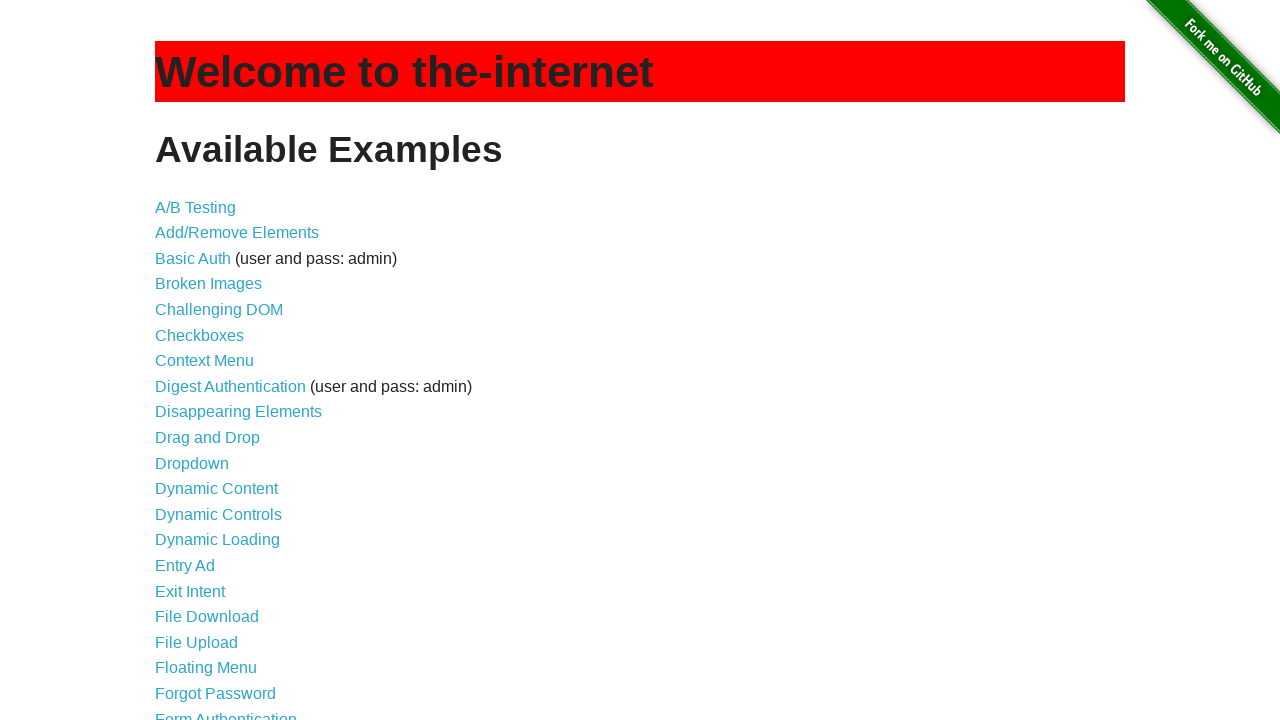

Waited 20ms for flash effect timing
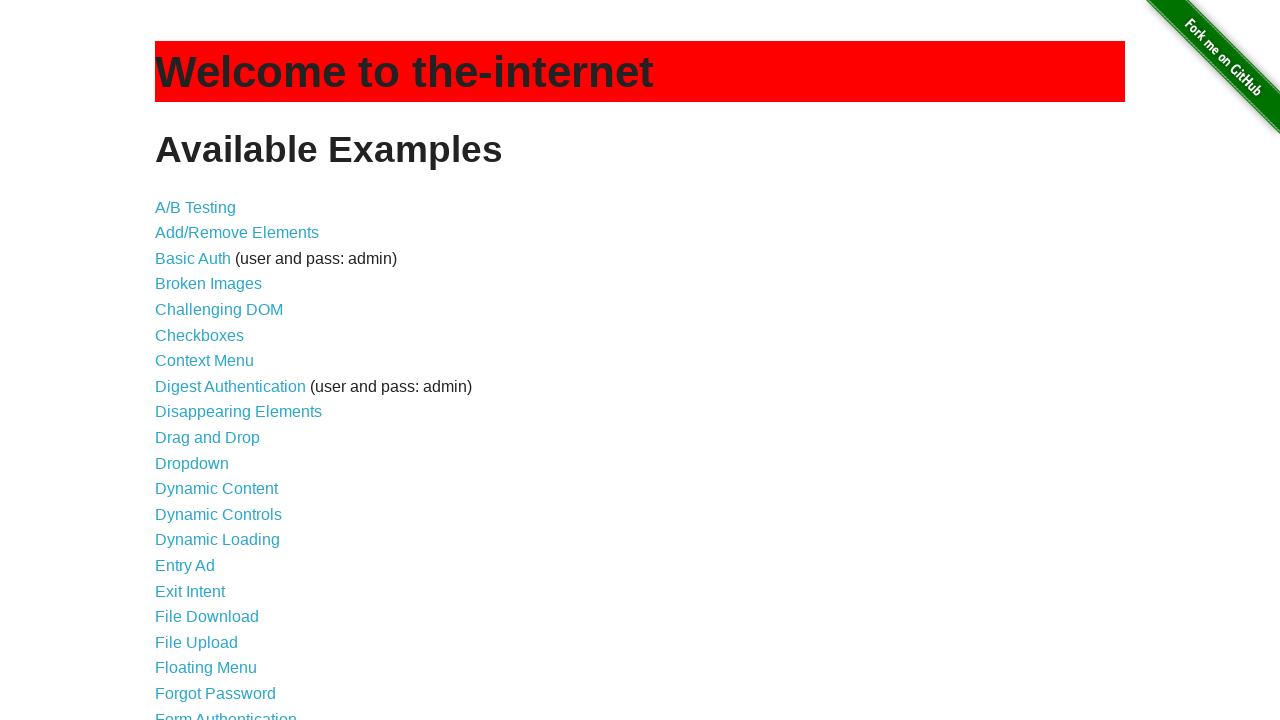

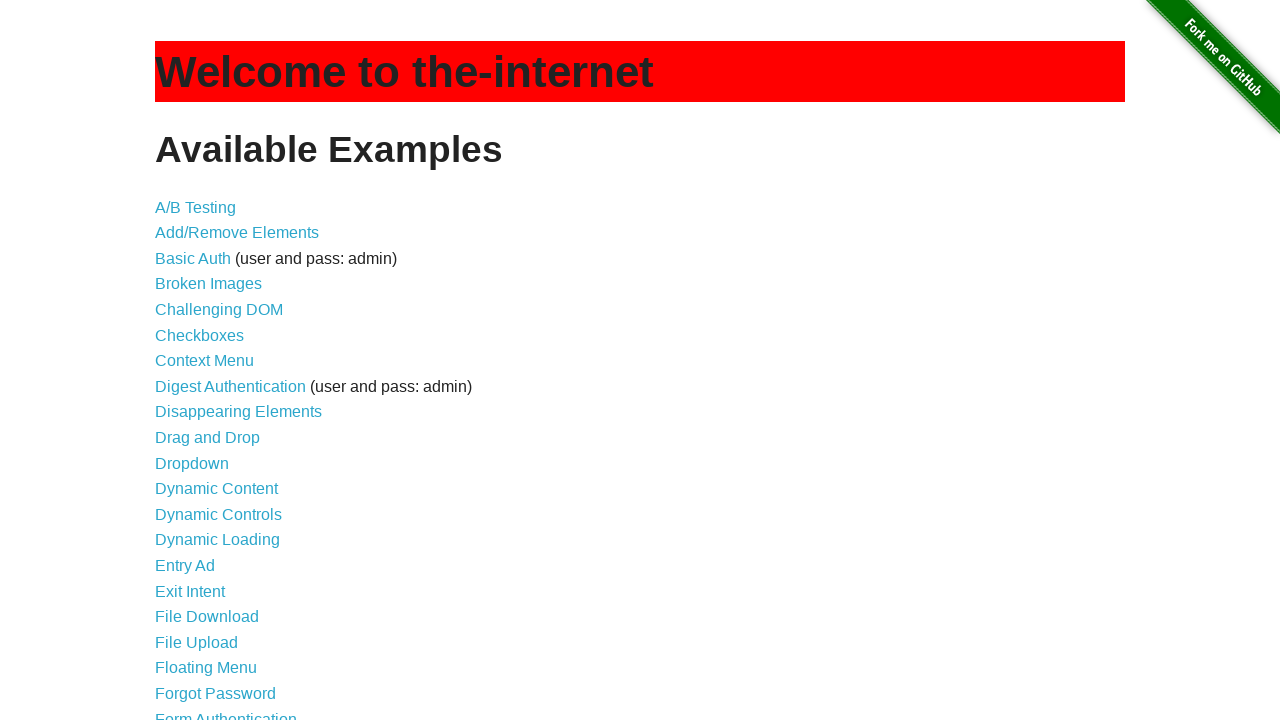